Automates filling out a survey form by answering various types of questions including single choice, multiple choice, text input, and sorting questions

Starting URL: https://www.wenjuan.com/s/UZBZJv3yEv/

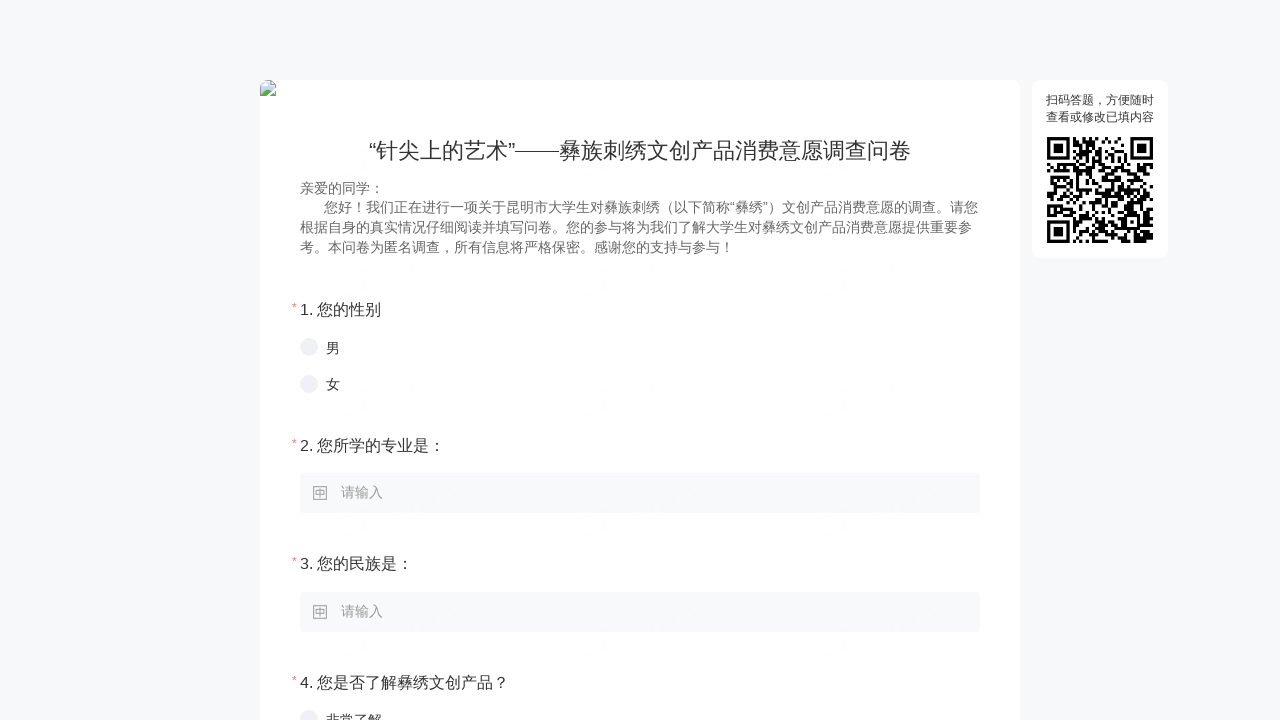

Page loaded and body element detected
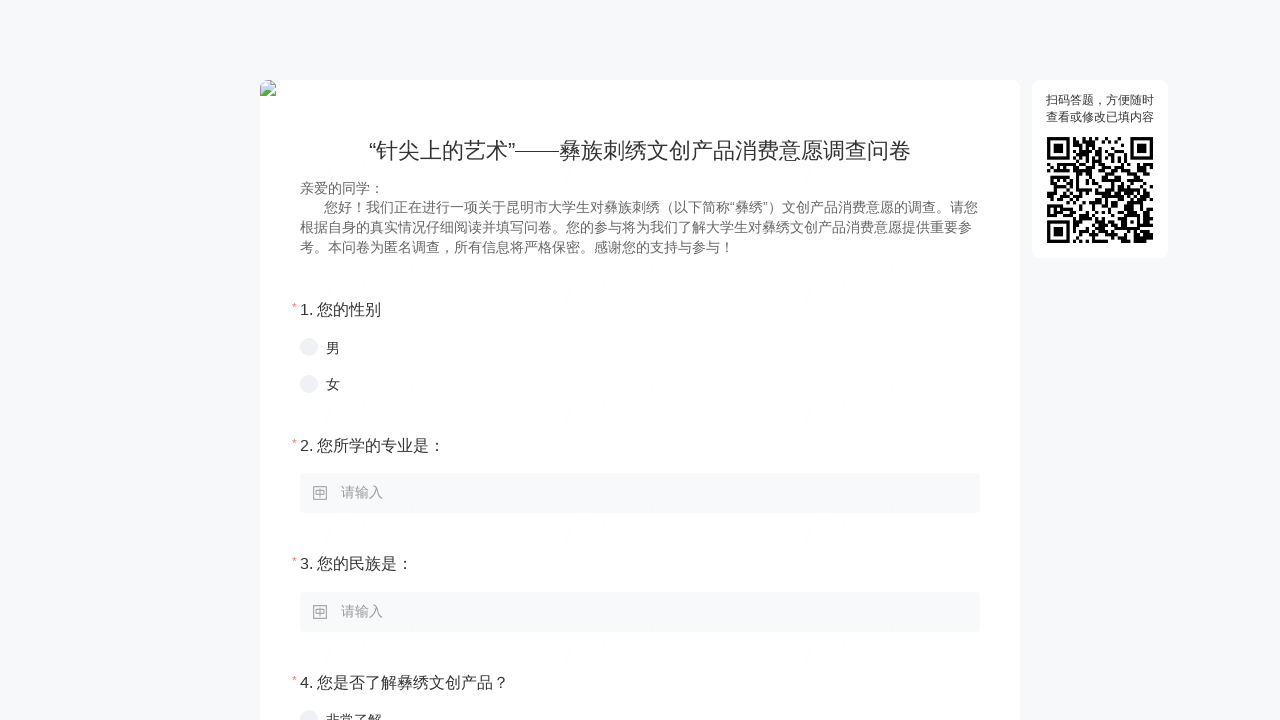

Found 18 question boxes on the survey
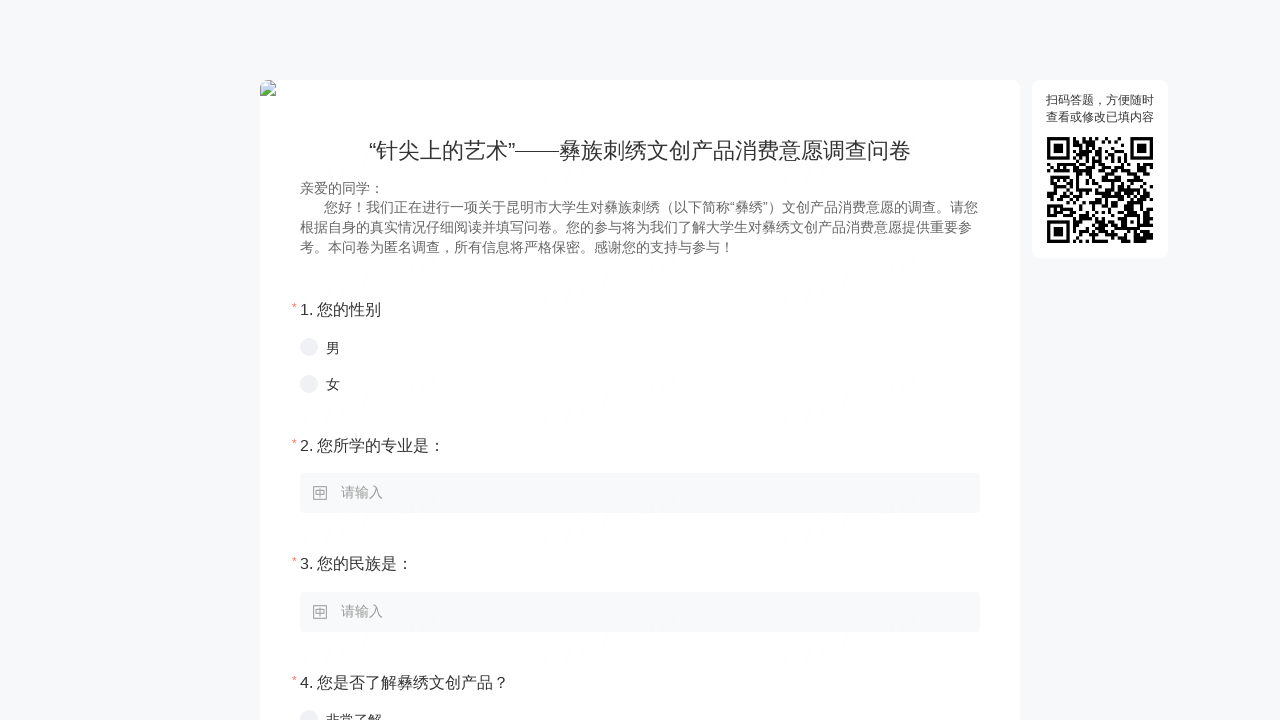

Selected single choice option for question: *
1. 您的性别
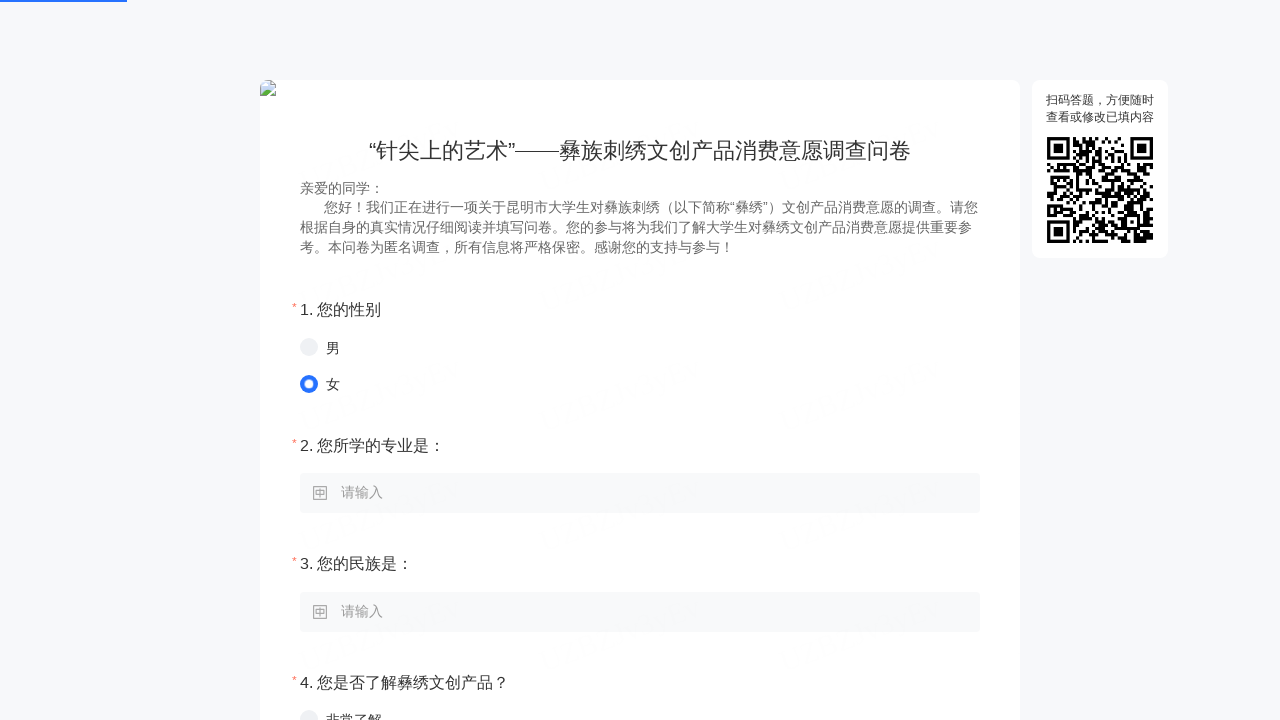

Filled text field with '信息工程' for question: *
2. 您所学的专业是：
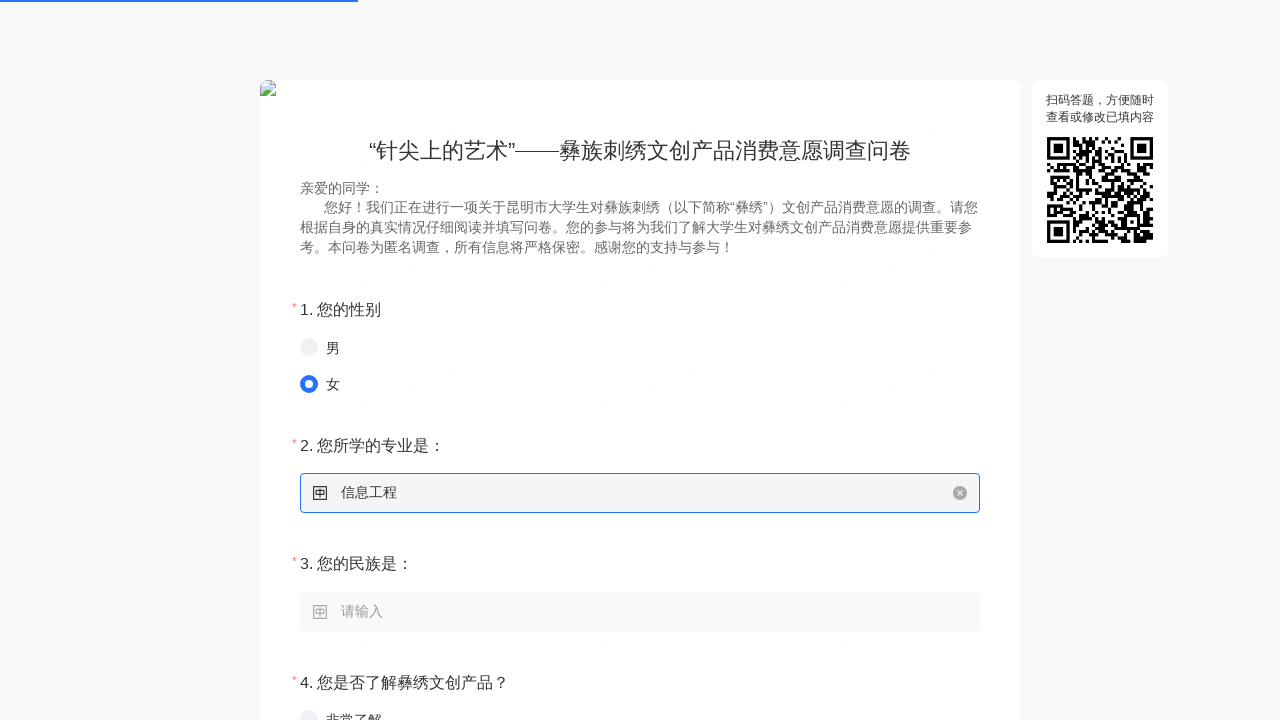

Filled text field with '汉族' for question: *
3. 您的民族是：
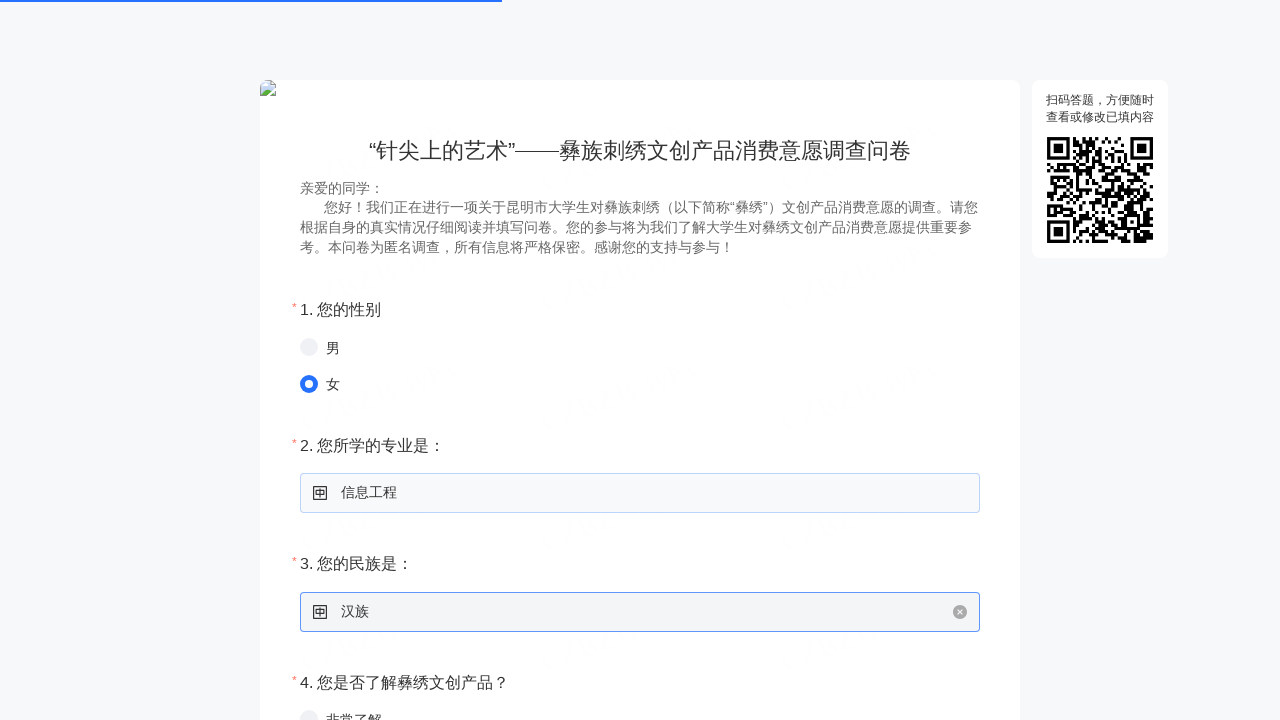

Selected single choice option for question: *
4. 您是否了解彝绣文创产品？
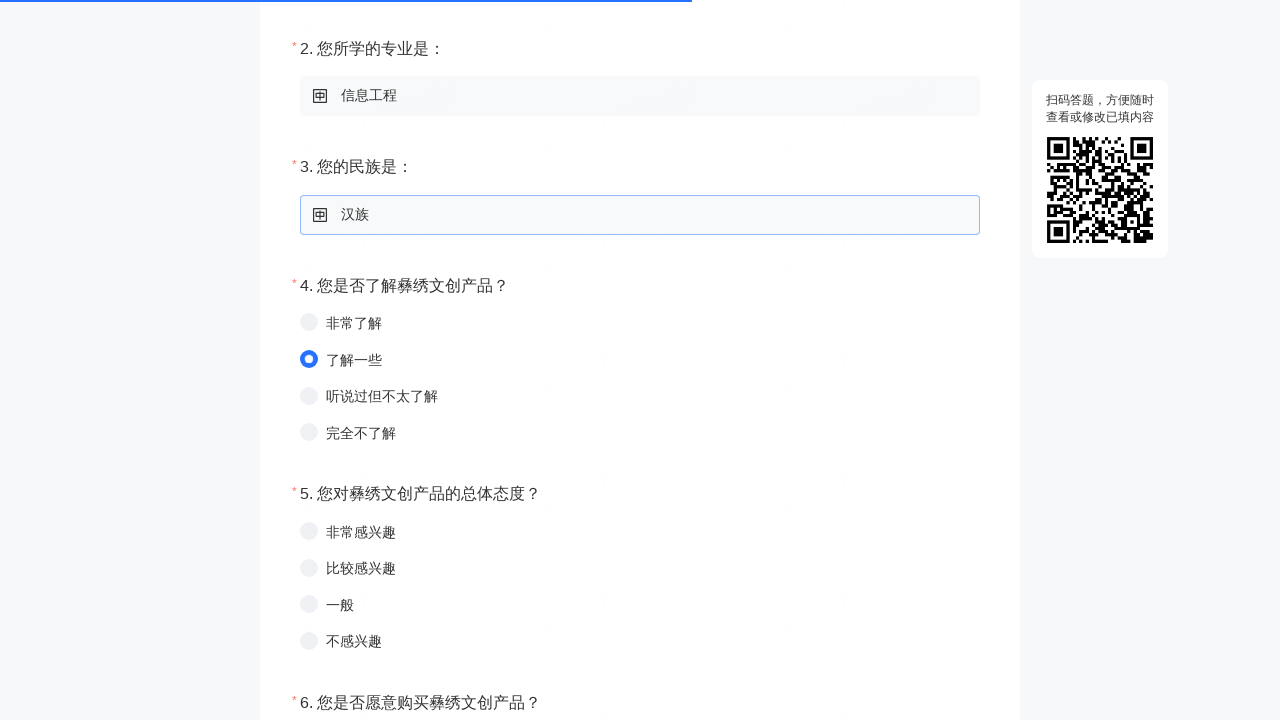

Selected single choice option for question: *
5. 您对彝绣文创产品的总体态度？
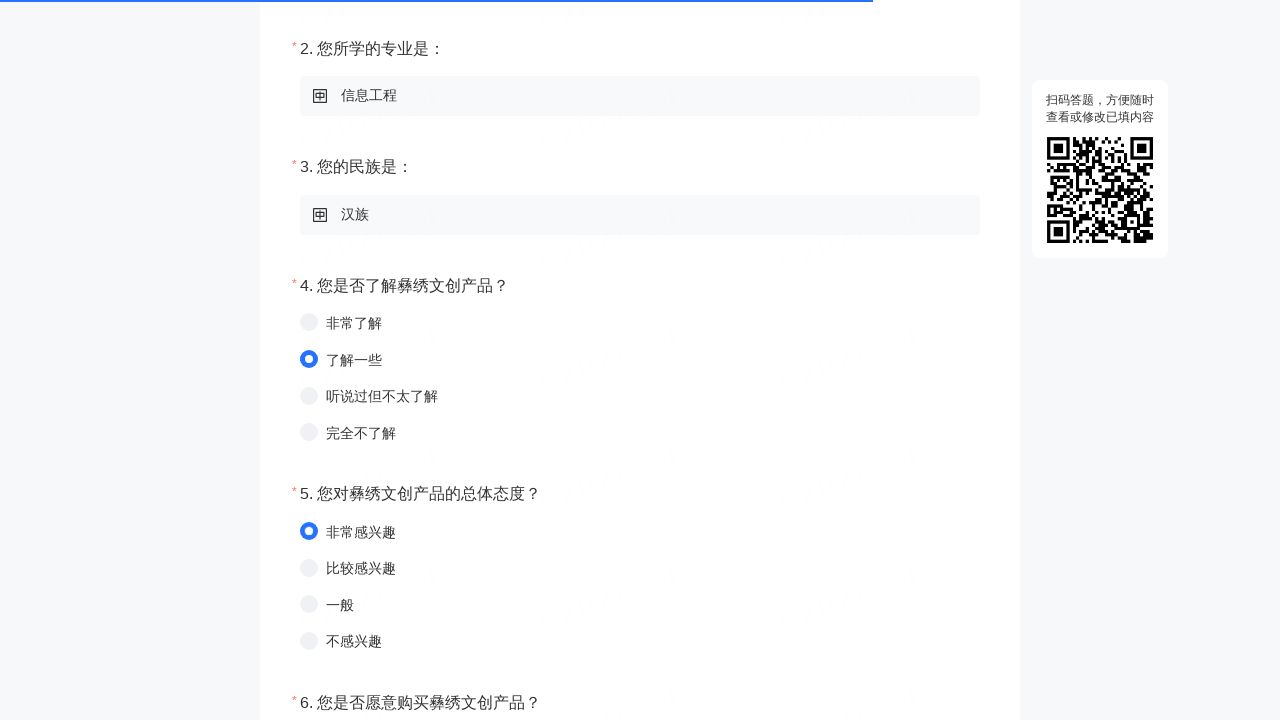

Selected single choice option for question: *
6. 您是否愿意购买彝绣文创产品？
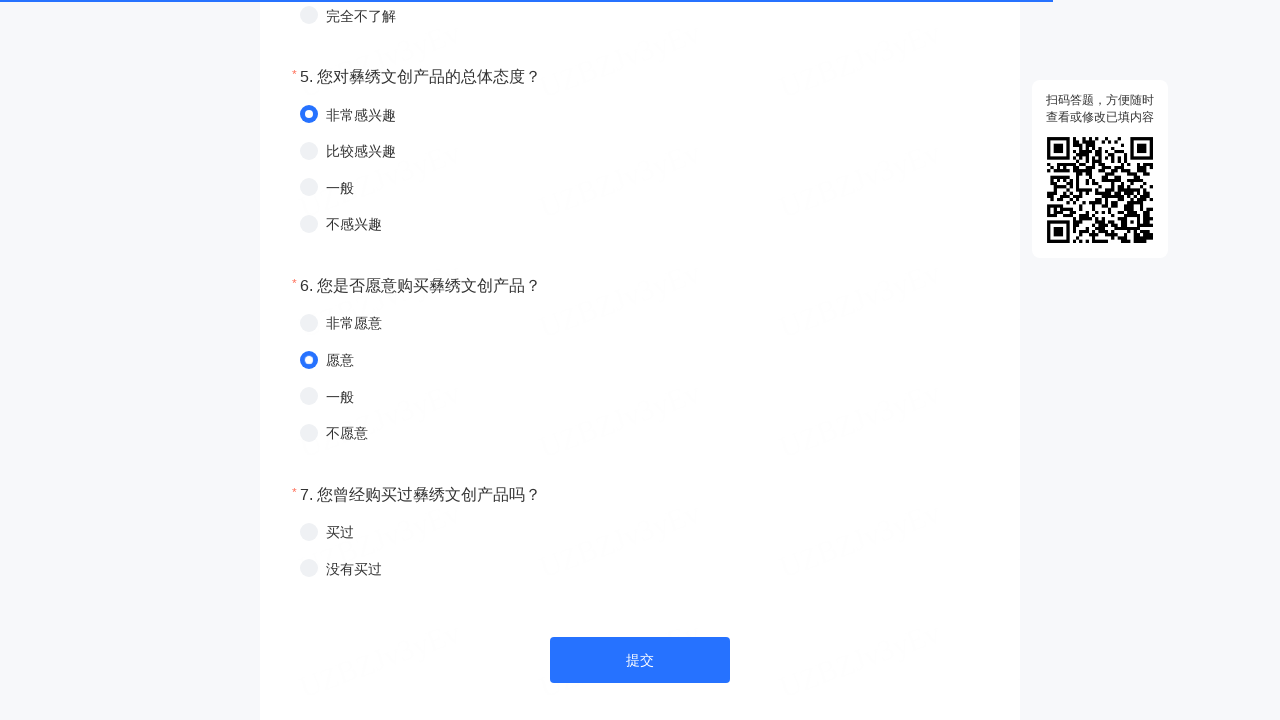

Selected single choice option for question: *
7. 您曾经购买过彝绣文创产品吗？
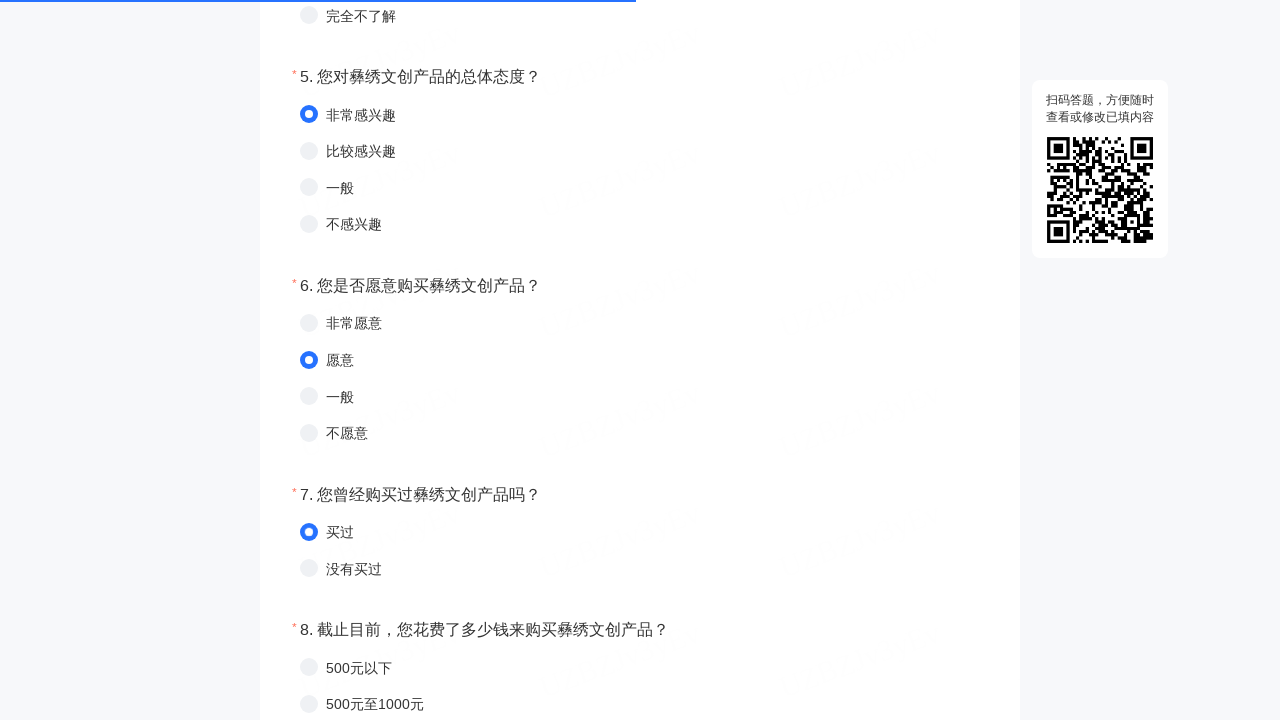

Selected single choice option for question: *
8. 截止目前，您花费了多少钱来购买彝绣文创产品？
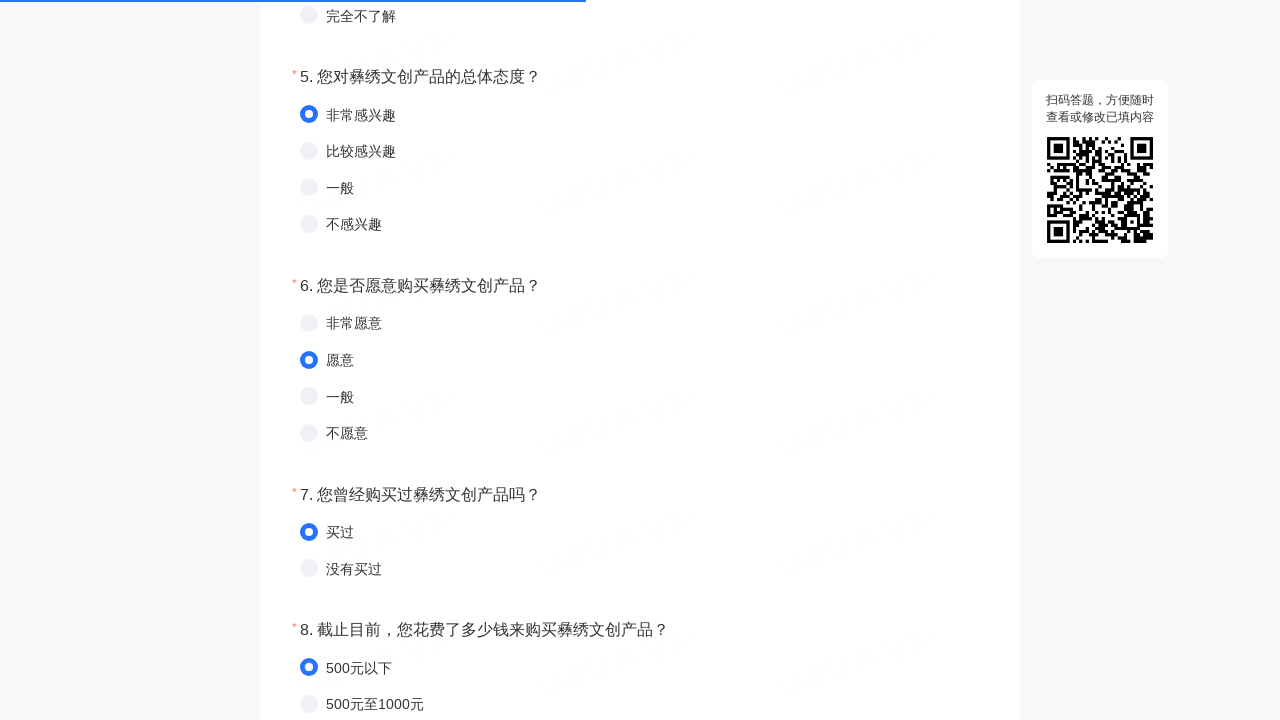

Selected single choice option for question: *
9. 您认为宣传推广彝绣文创产品必要吗？
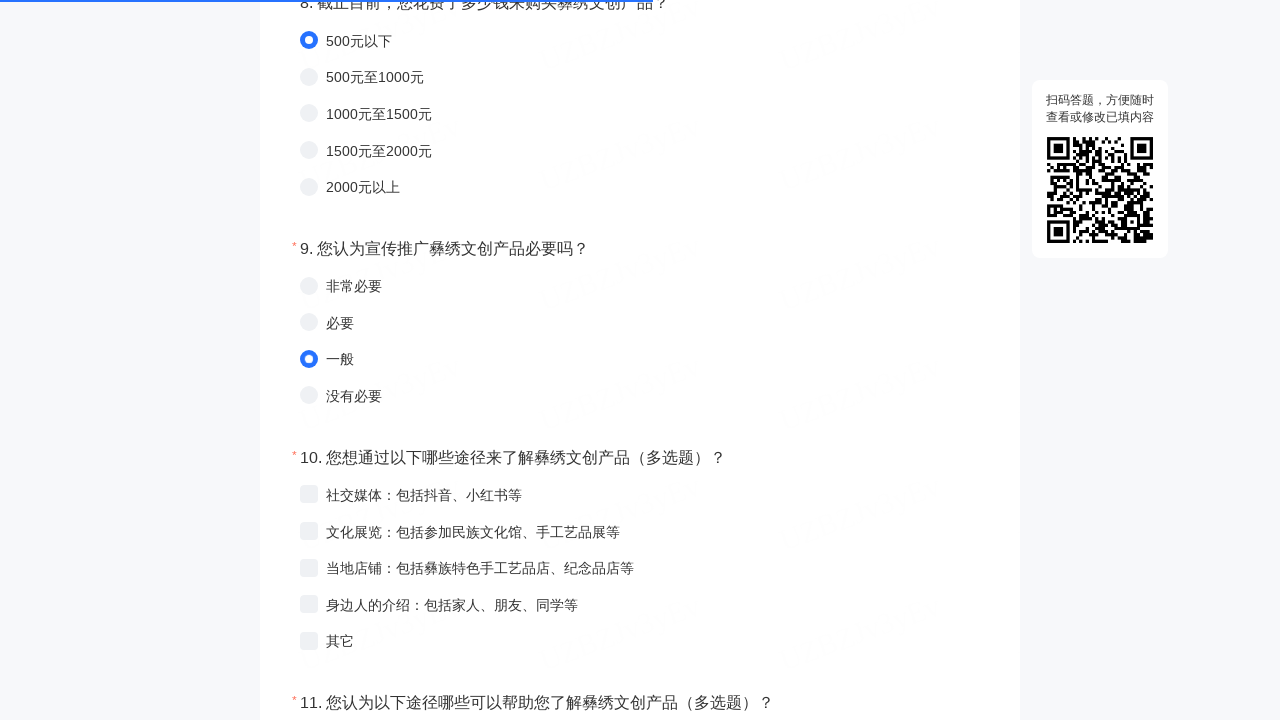

Scrolled multiple choice option into view for question: * 如果您不愿意购买请问原因是什么（多选题）？
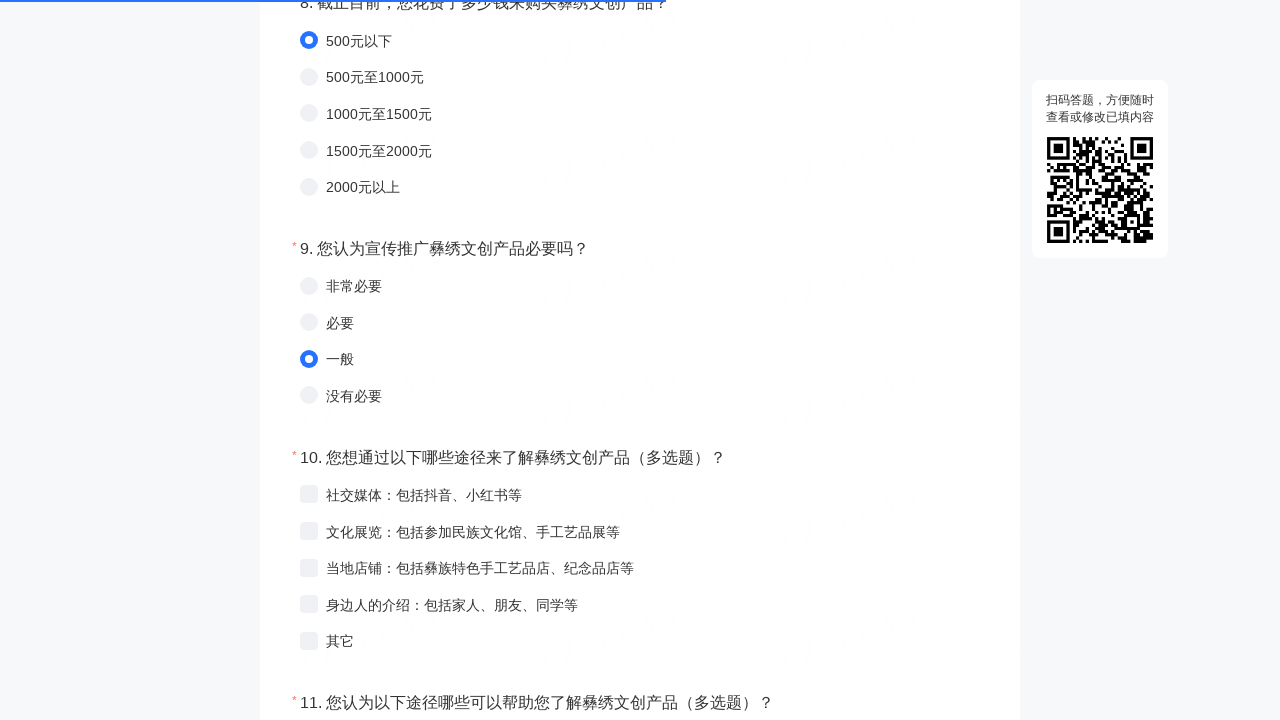

Scrolled multiple choice option into view for question: *
10. 您想通过以下哪些途径来了解彝绣文创产品（多选题）？
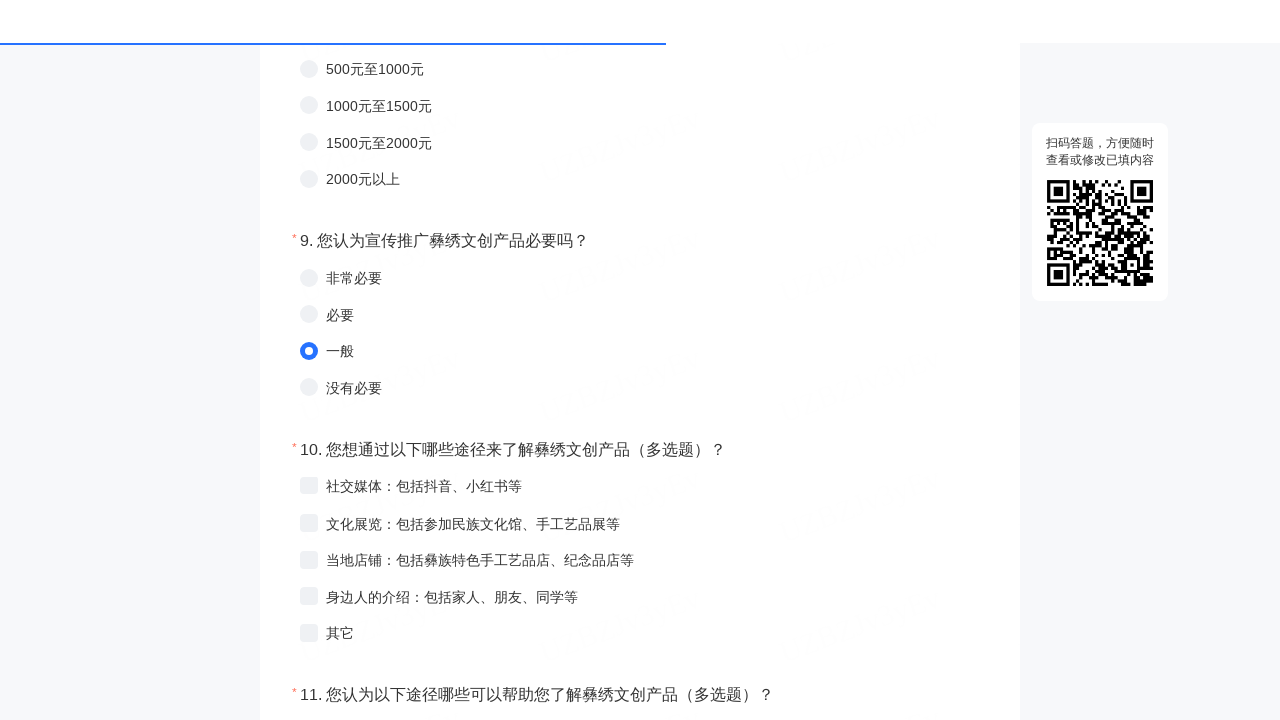

Selected option 1 of 2 for multiple choice question: *
10. 您想通过以下哪些途径来了解彝绣文创产品（多选题）？
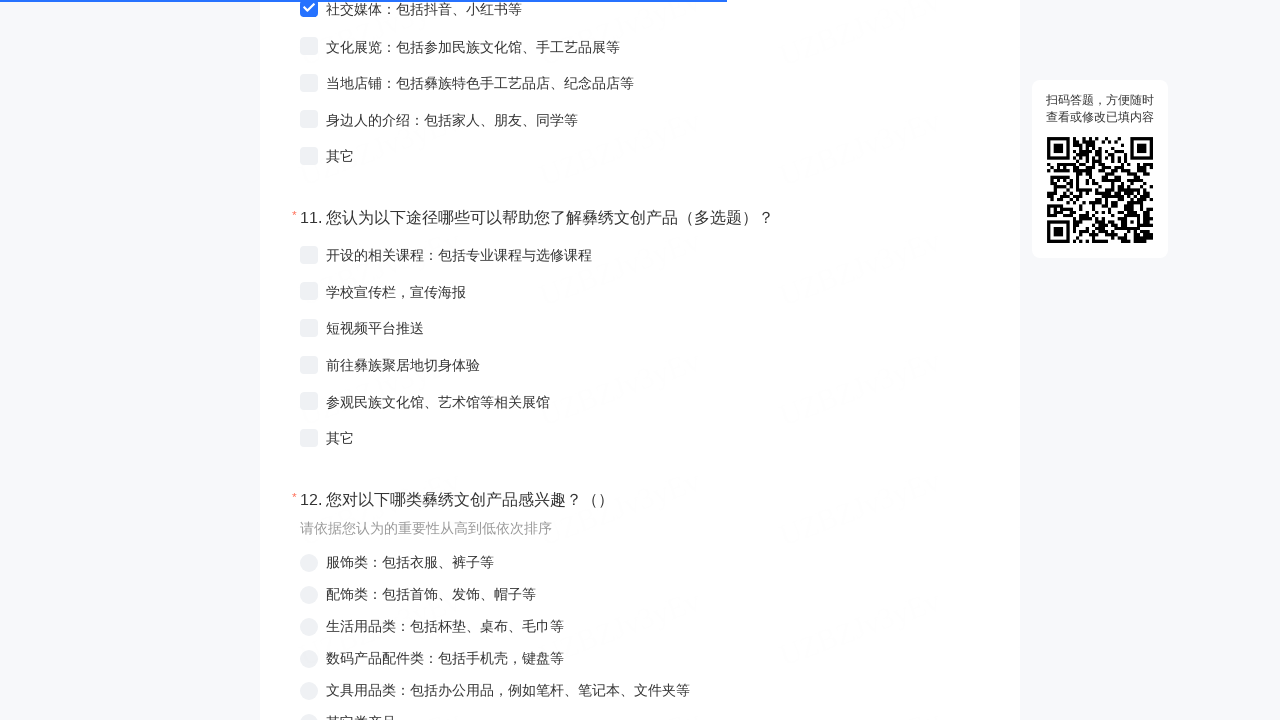

Scrolled multiple choice option into view for question: *
10. 您想通过以下哪些途径来了解彝绣文创产品（多选题）？
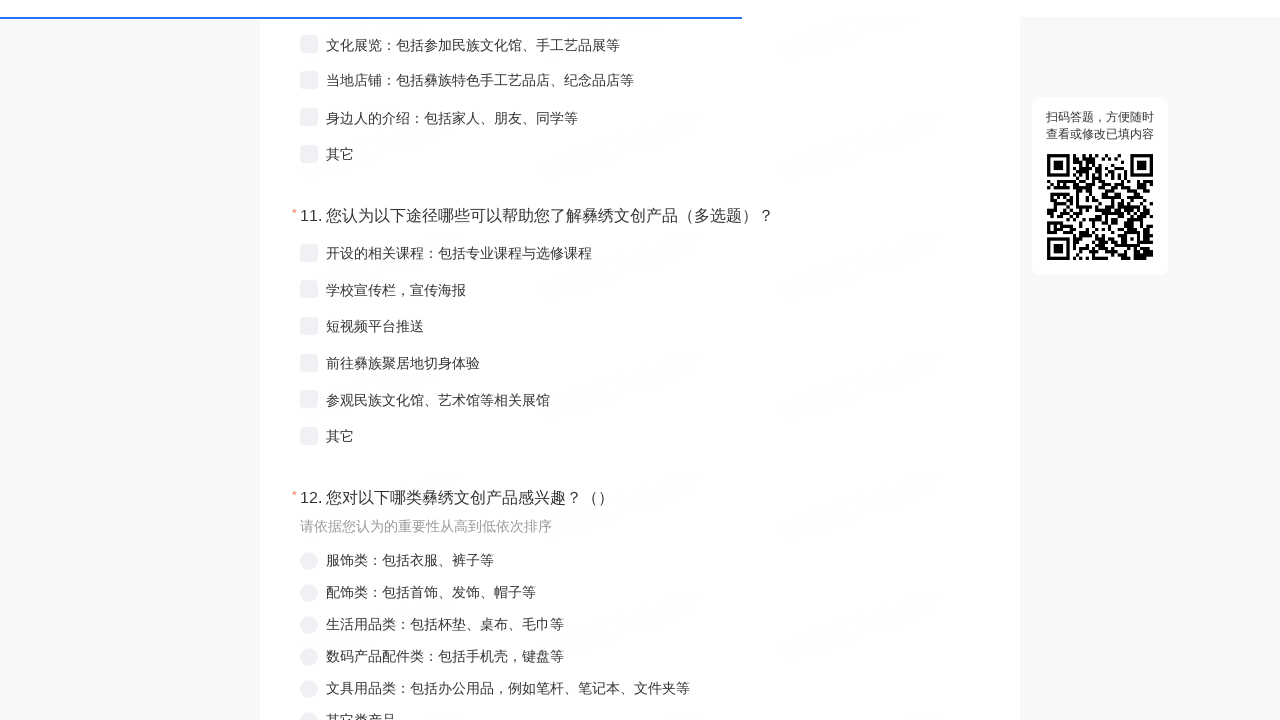

Selected option 2 of 2 for multiple choice question: *
10. 您想通过以下哪些途径来了解彝绣文创产品（多选题）？
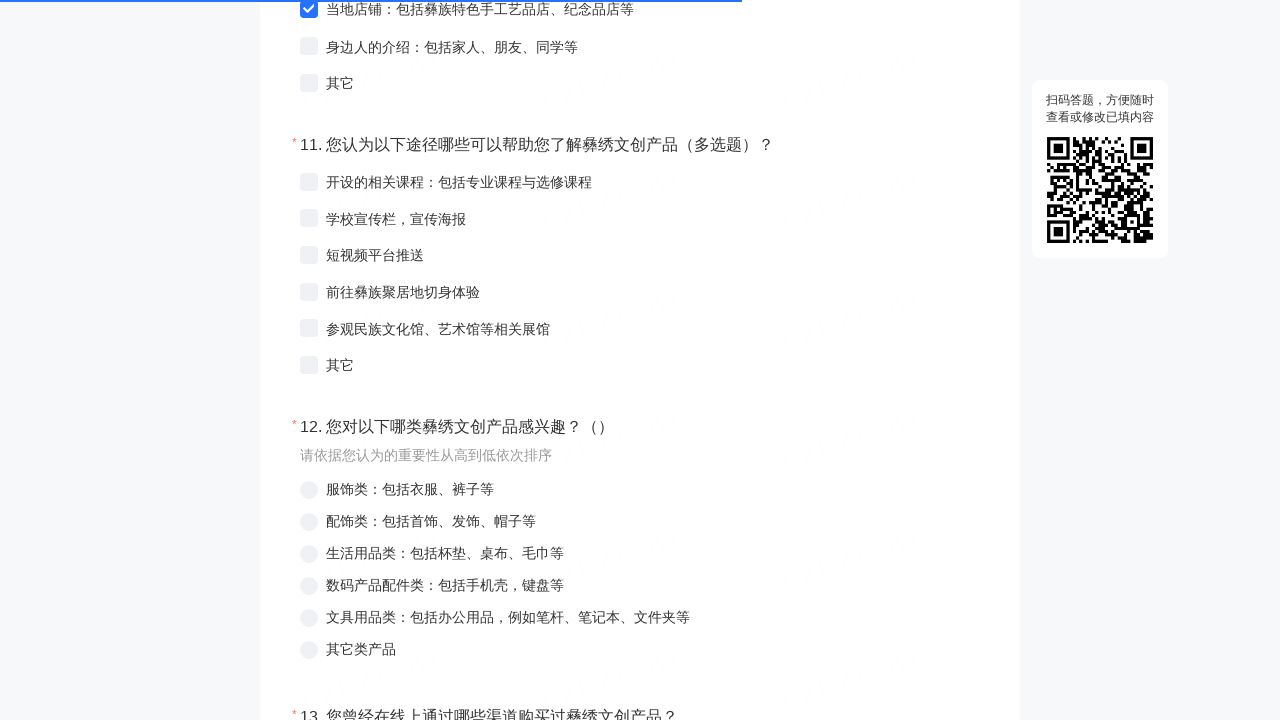

Scrolled multiple choice option into view for question: *
11. 您认为以下途径哪些可以帮助您了解彝绣文创产品（多选题）？
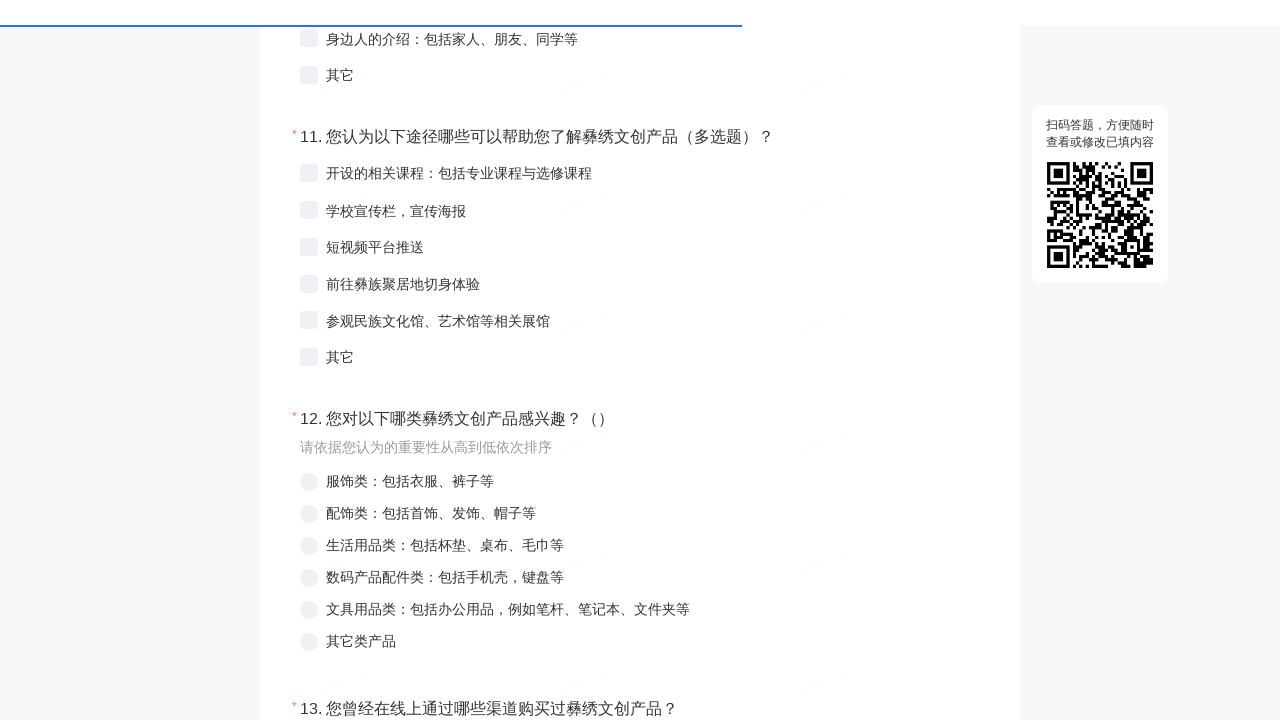

Selected option 1 of 3 for multiple choice question: *
11. 您认为以下途径哪些可以帮助您了解彝绣文创产品（多选题）？
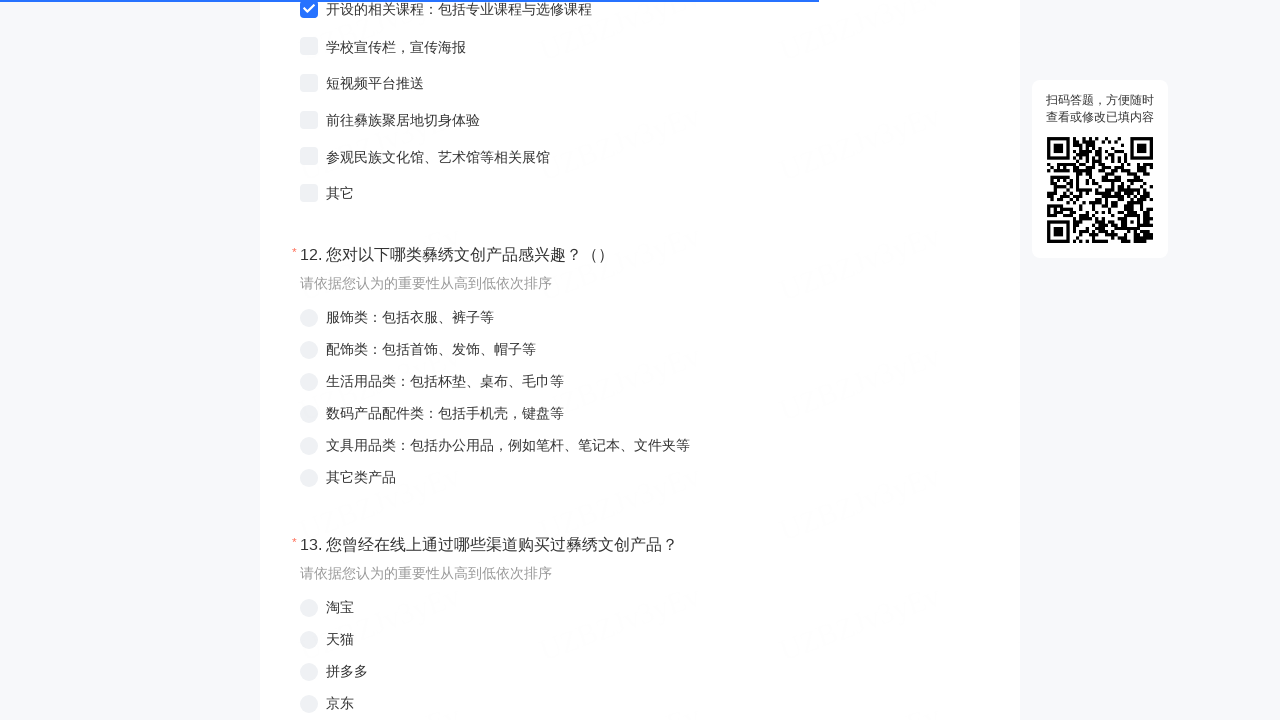

Scrolled multiple choice option into view for question: *
11. 您认为以下途径哪些可以帮助您了解彝绣文创产品（多选题）？
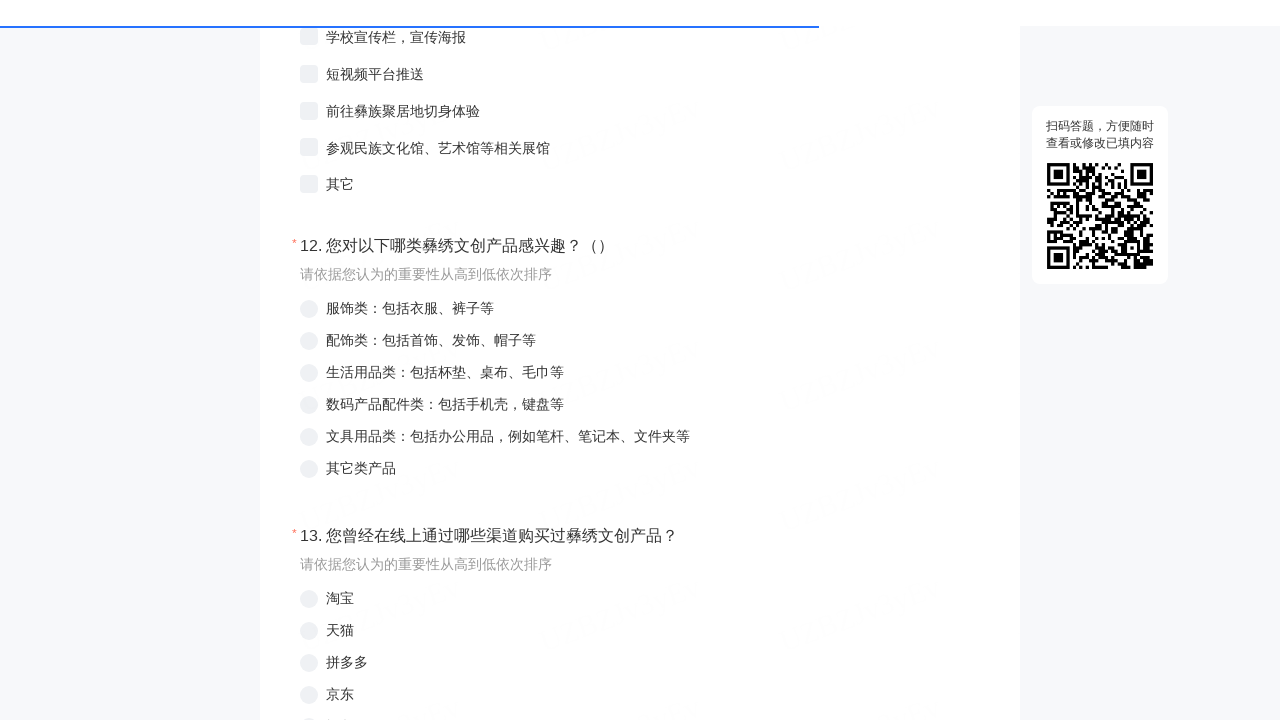

Selected option 2 of 3 for multiple choice question: *
11. 您认为以下途径哪些可以帮助您了解彝绣文创产品（多选题）？
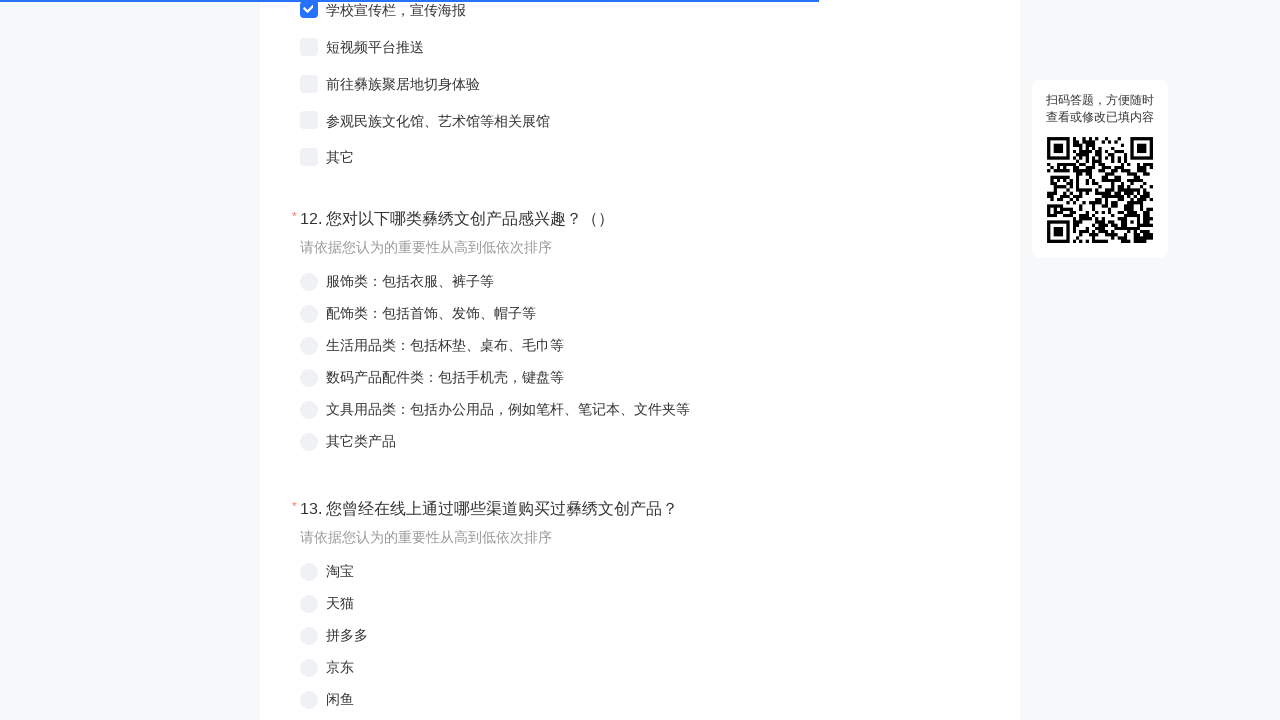

Scrolled multiple choice option into view for question: *
11. 您认为以下途径哪些可以帮助您了解彝绣文创产品（多选题）？
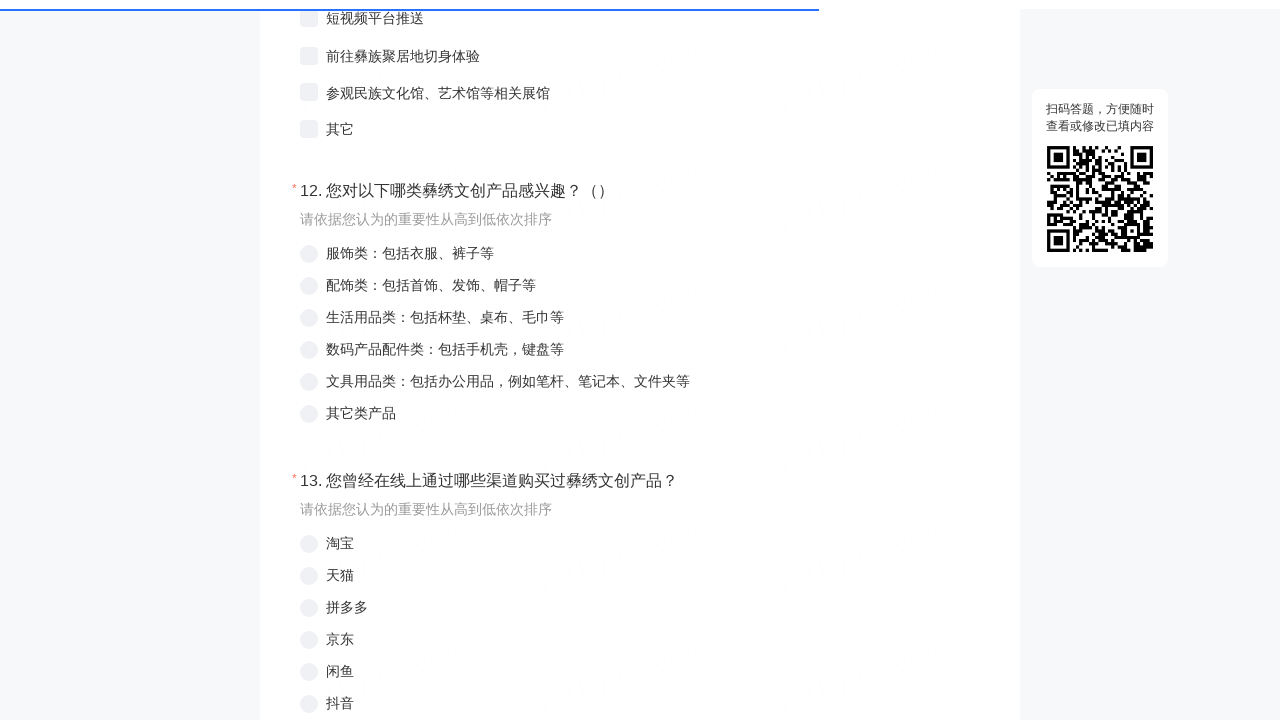

Selected option 3 of 3 for multiple choice question: *
11. 您认为以下途径哪些可以帮助您了解彝绣文创产品（多选题）？
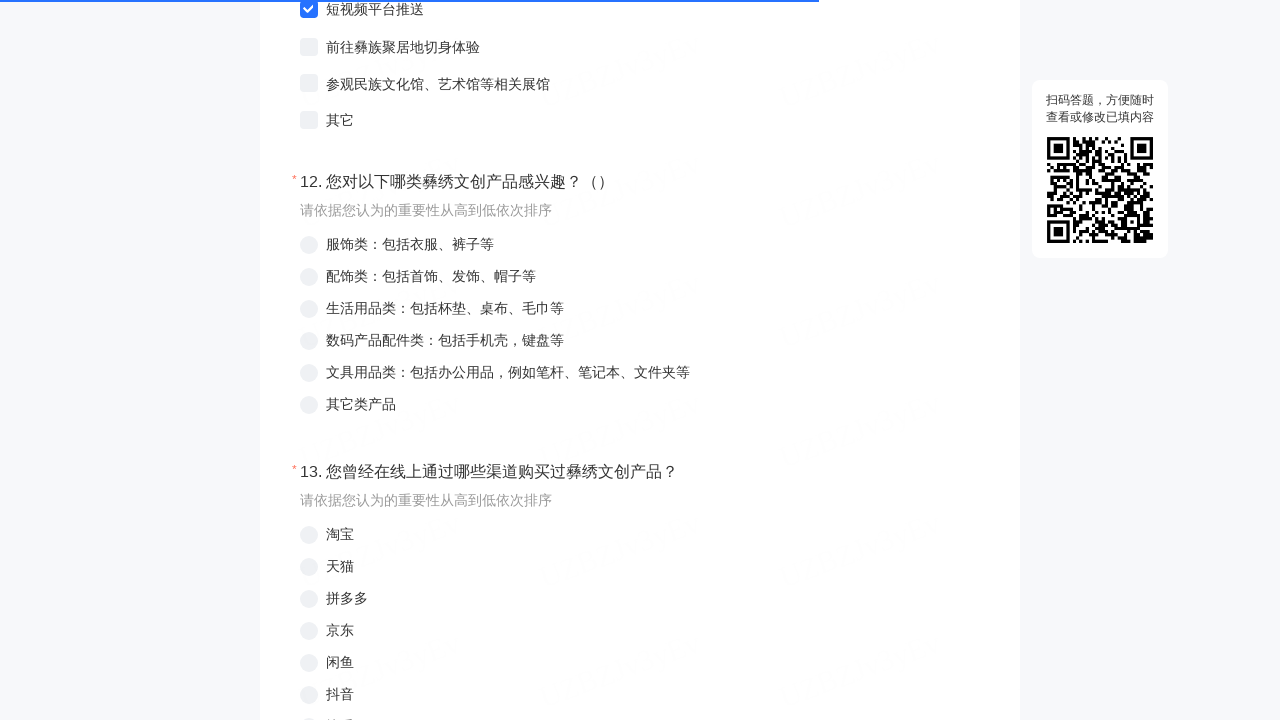

Selected single choice option for question: *
12. 您对以下哪类彝绣文创产品感兴趣？（）
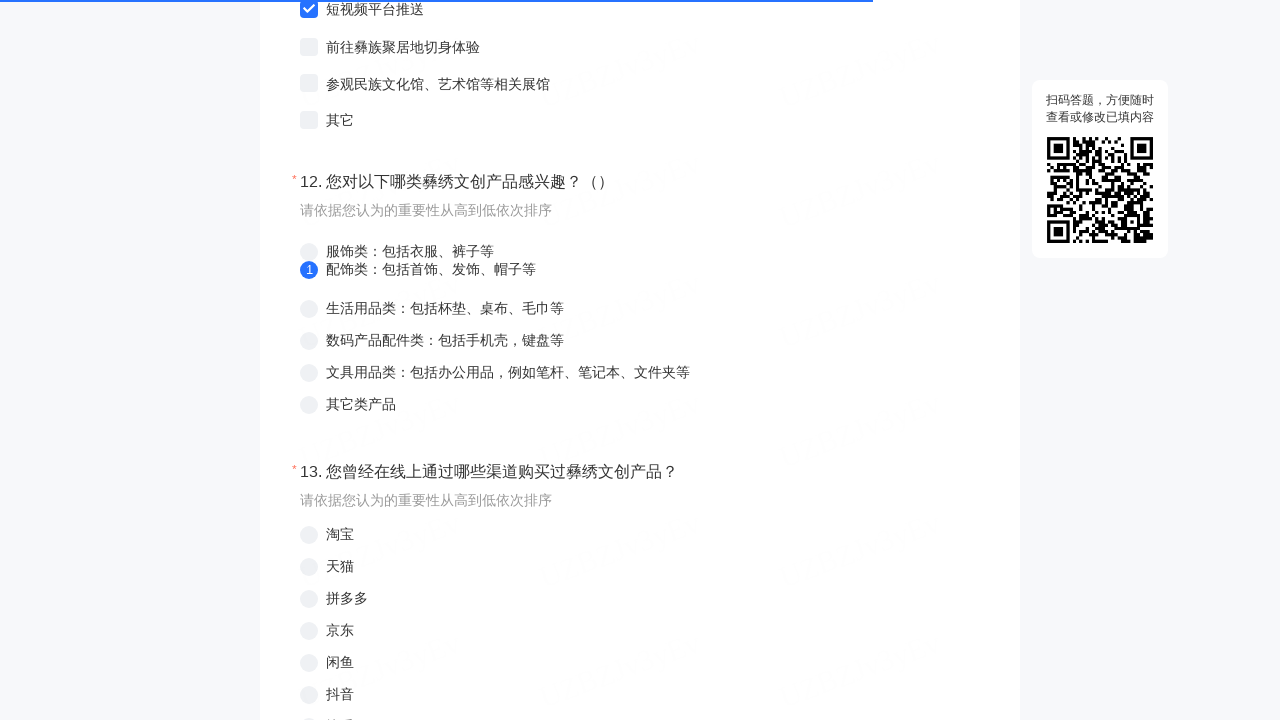

Selected single choice option for question: *
13. 您曾经在线上通过哪些渠道购买过彝绣文创产品？
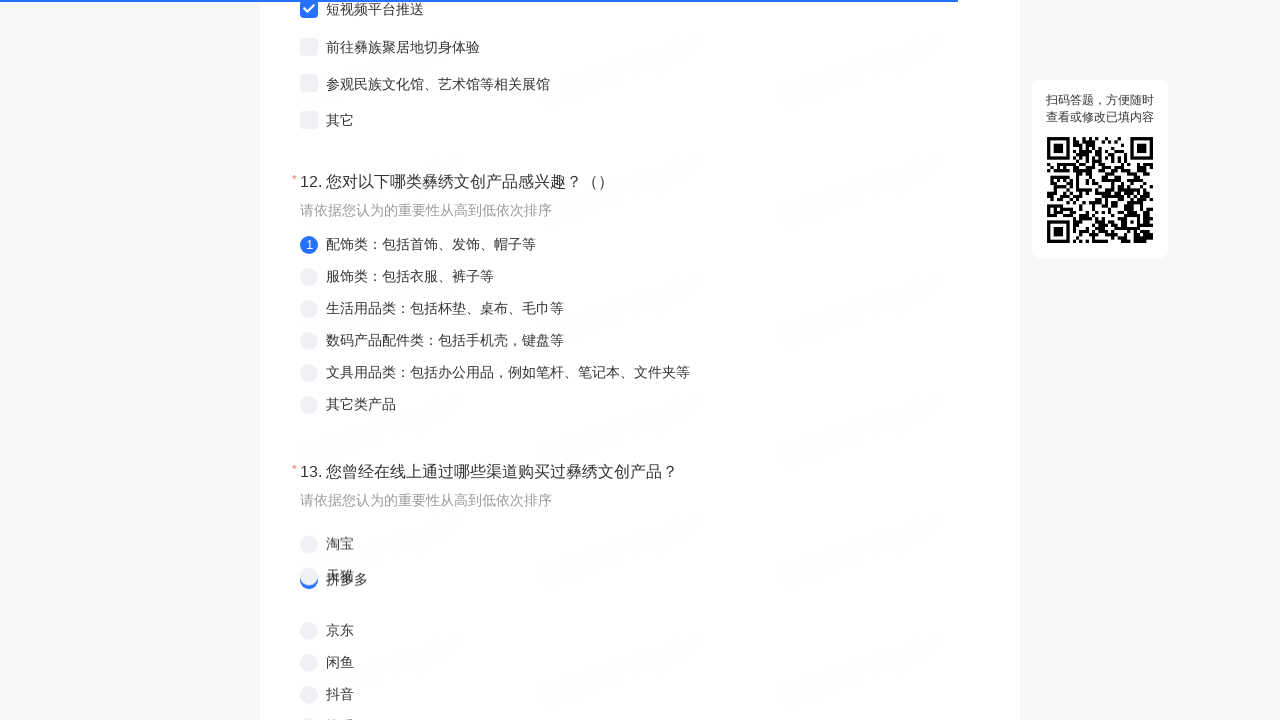

Selected single choice option for question: *
14. 您曾经在线下通过哪些渠道购买过彝绣文创产品？
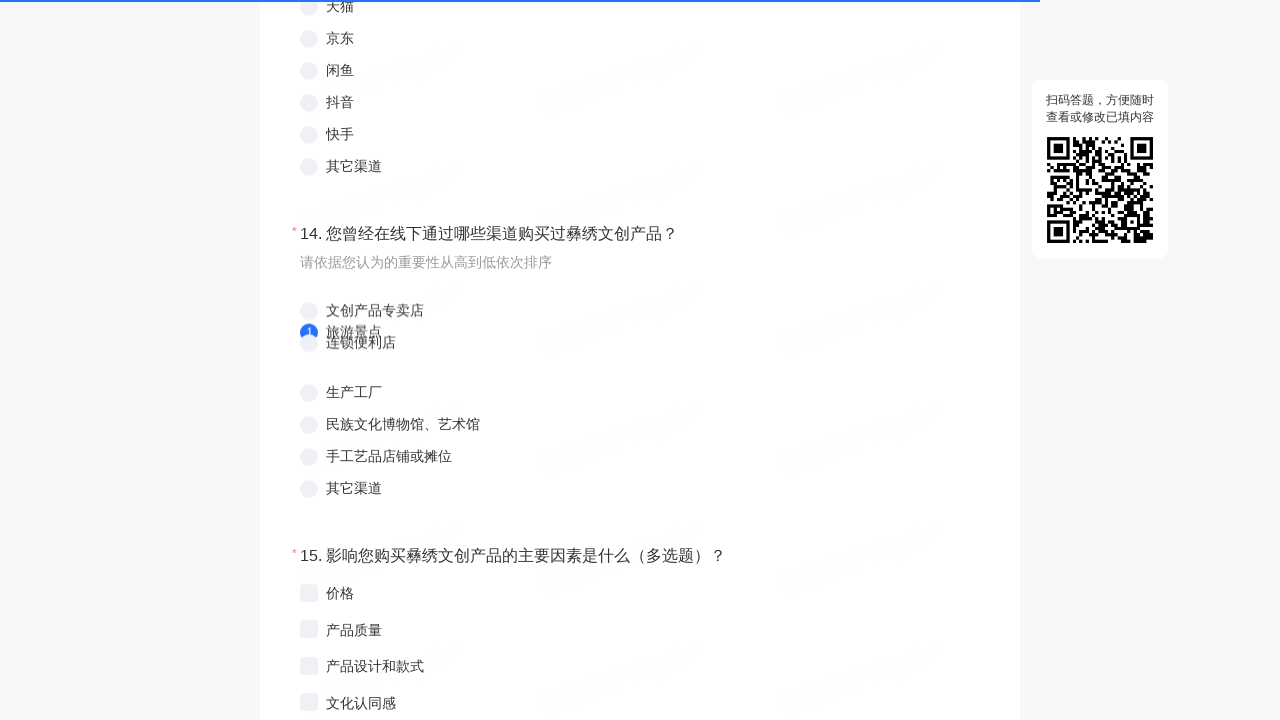

Scrolled multiple choice option into view for question: *
15. 影响您购买彝绣文创产品的主要因素是什么（多选题）？
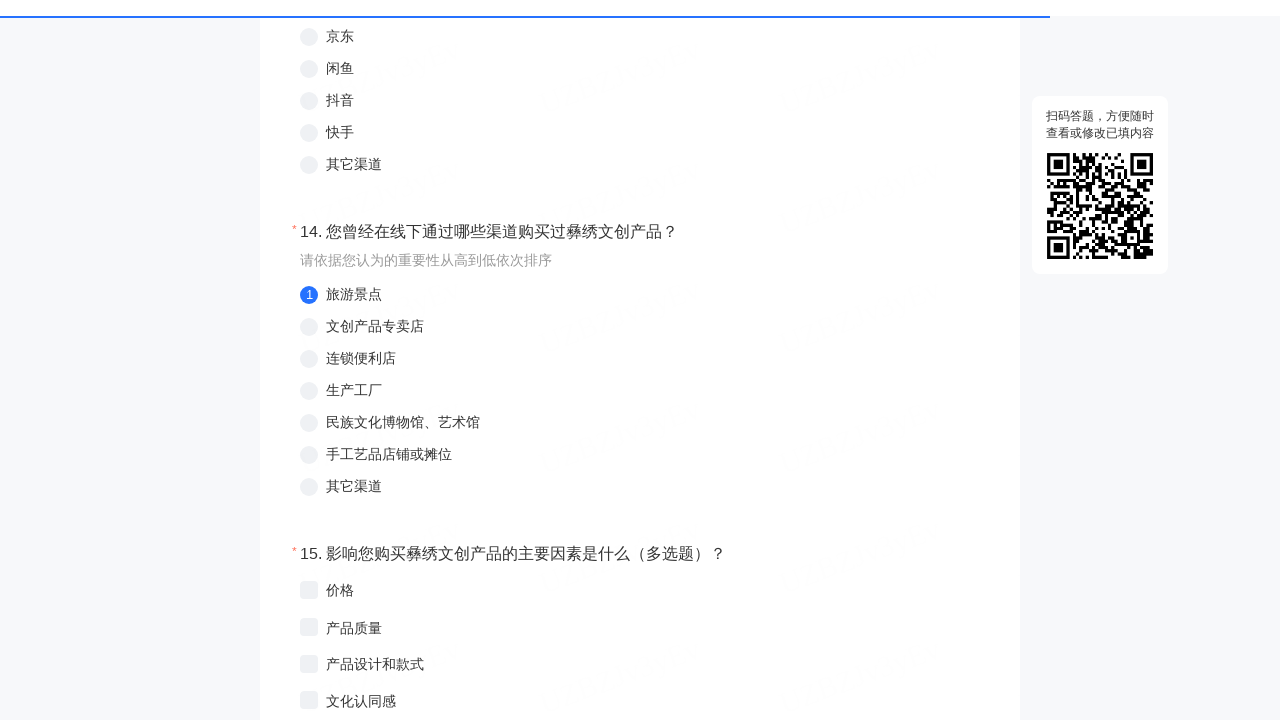

Selected option 1 of 2 for multiple choice question: *
15. 影响您购买彝绣文创产品的主要因素是什么（多选题）？
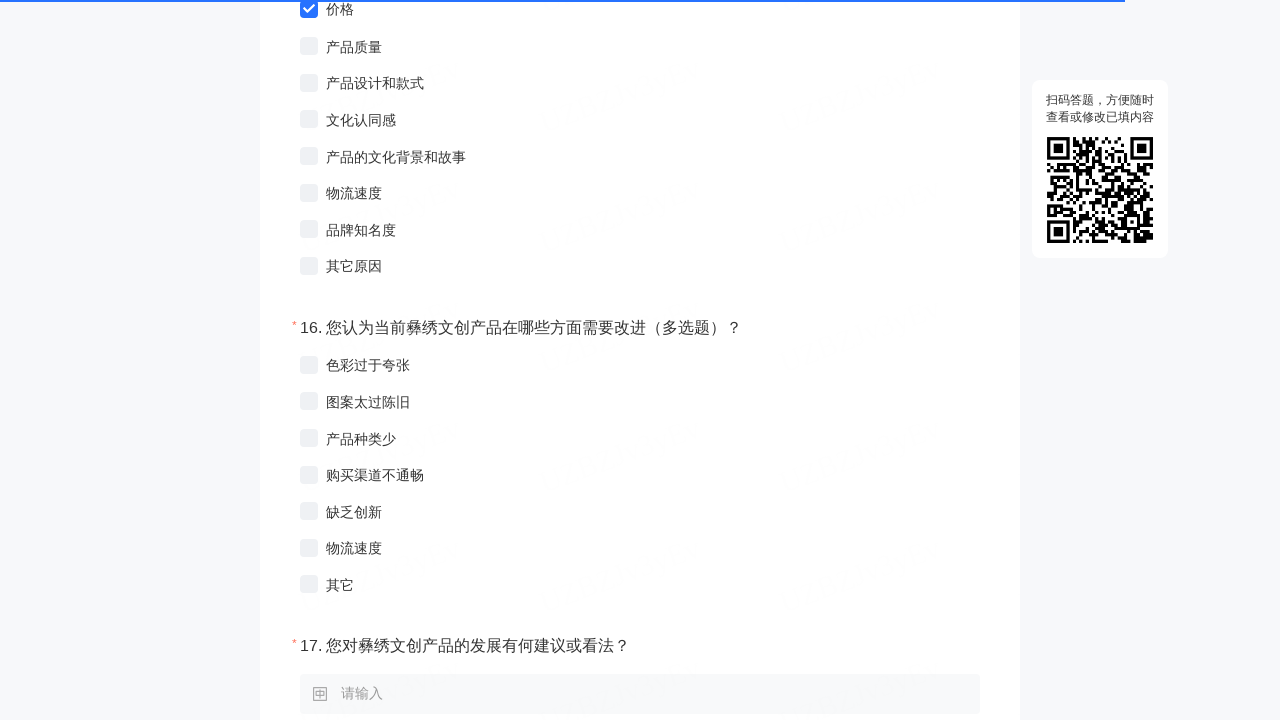

Scrolled multiple choice option into view for question: *
15. 影响您购买彝绣文创产品的主要因素是什么（多选题）？
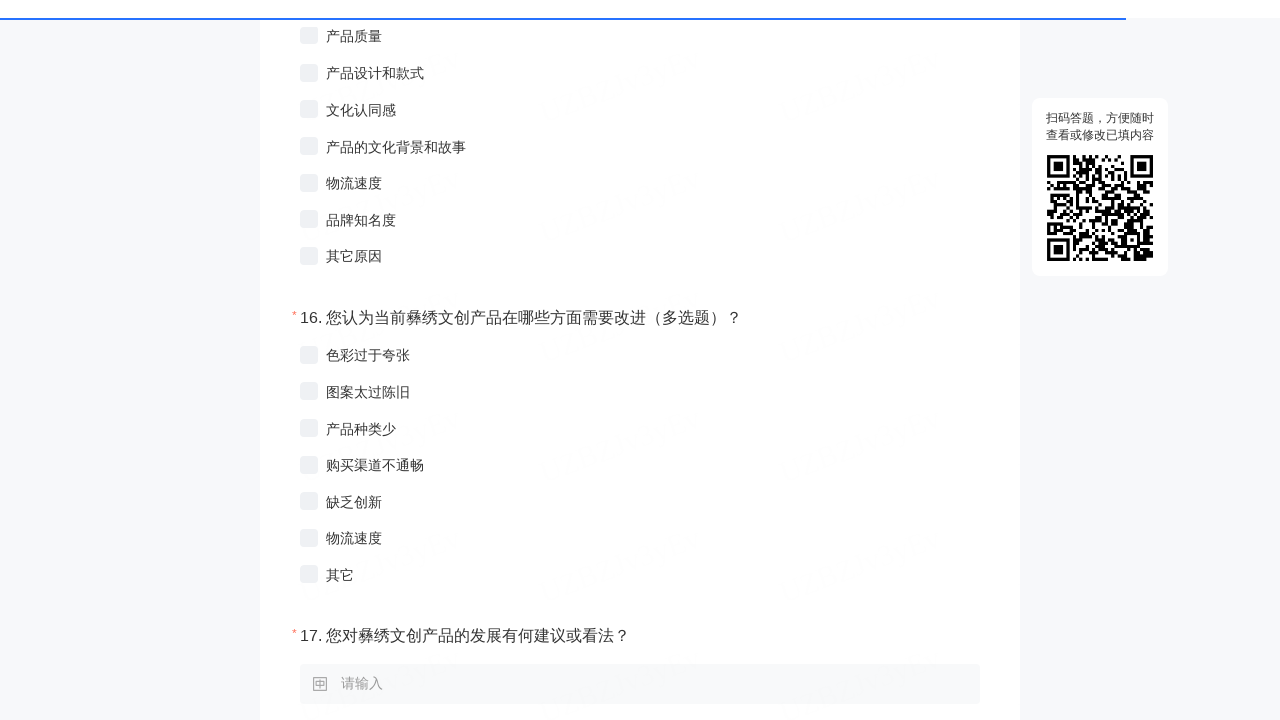

Selected option 2 of 2 for multiple choice question: *
15. 影响您购买彝绣文创产品的主要因素是什么（多选题）？
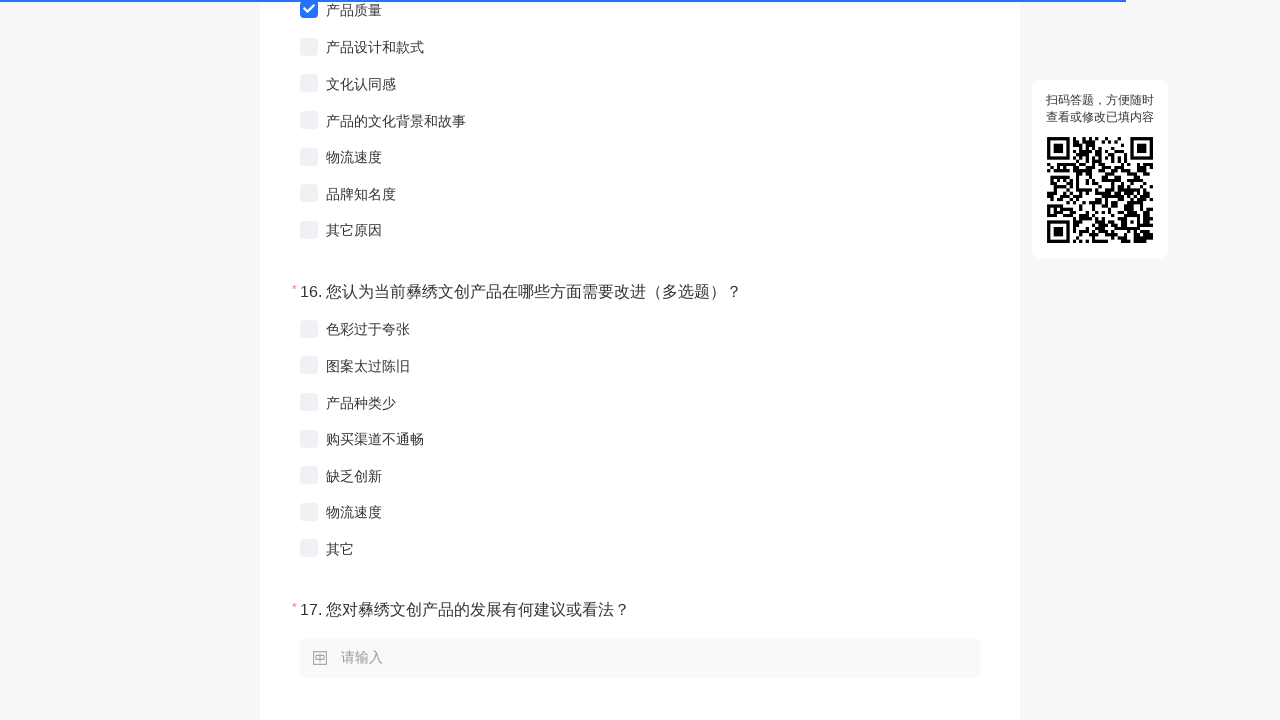

Scrolled multiple choice option into view for question: *
16. 您认为当前彝绣文创产品在哪些方面需要改进（多选题）？
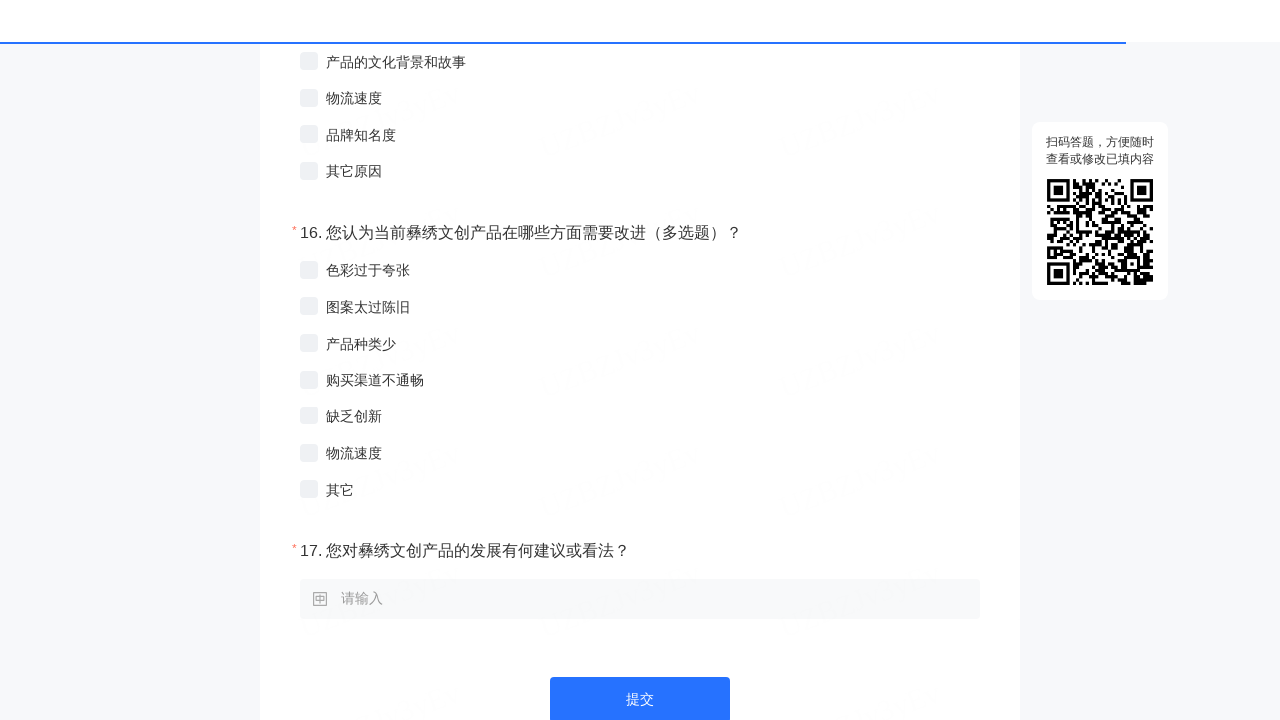

Selected option 1 of 2 for multiple choice question: *
16. 您认为当前彝绣文创产品在哪些方面需要改进（多选题）？
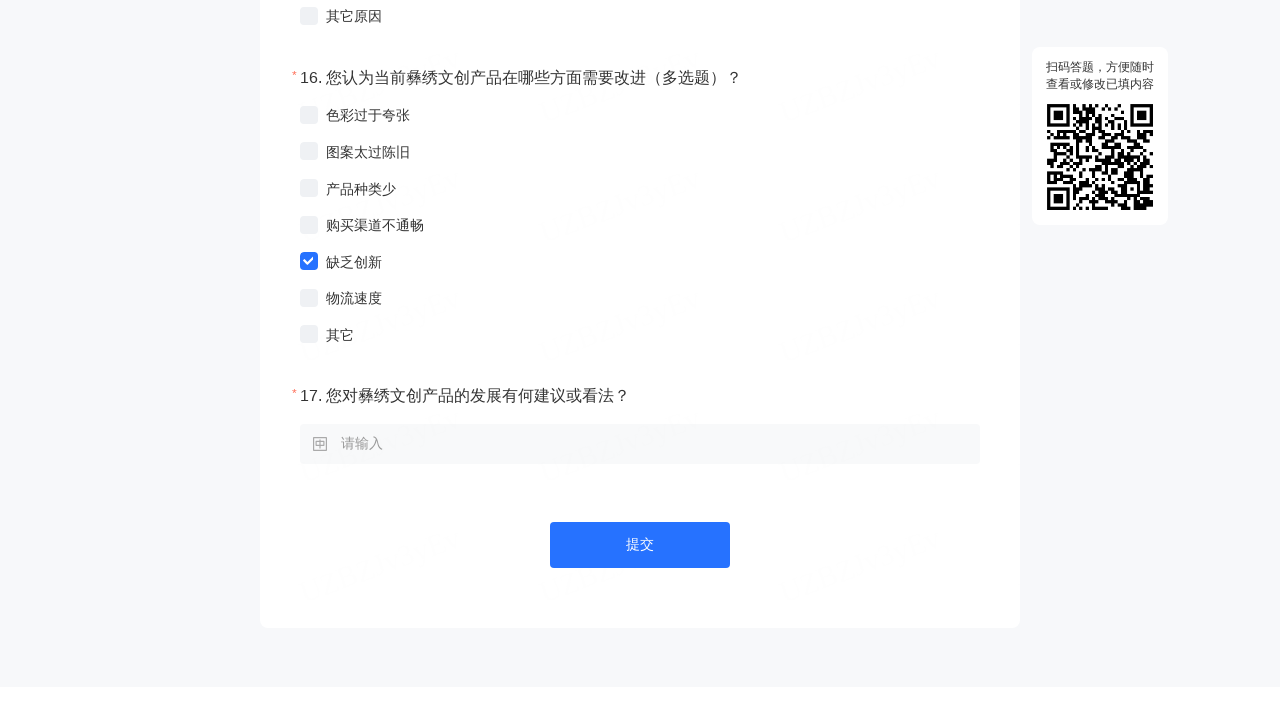

Scrolled multiple choice option into view for question: *
16. 您认为当前彝绣文创产品在哪些方面需要改进（多选题）？
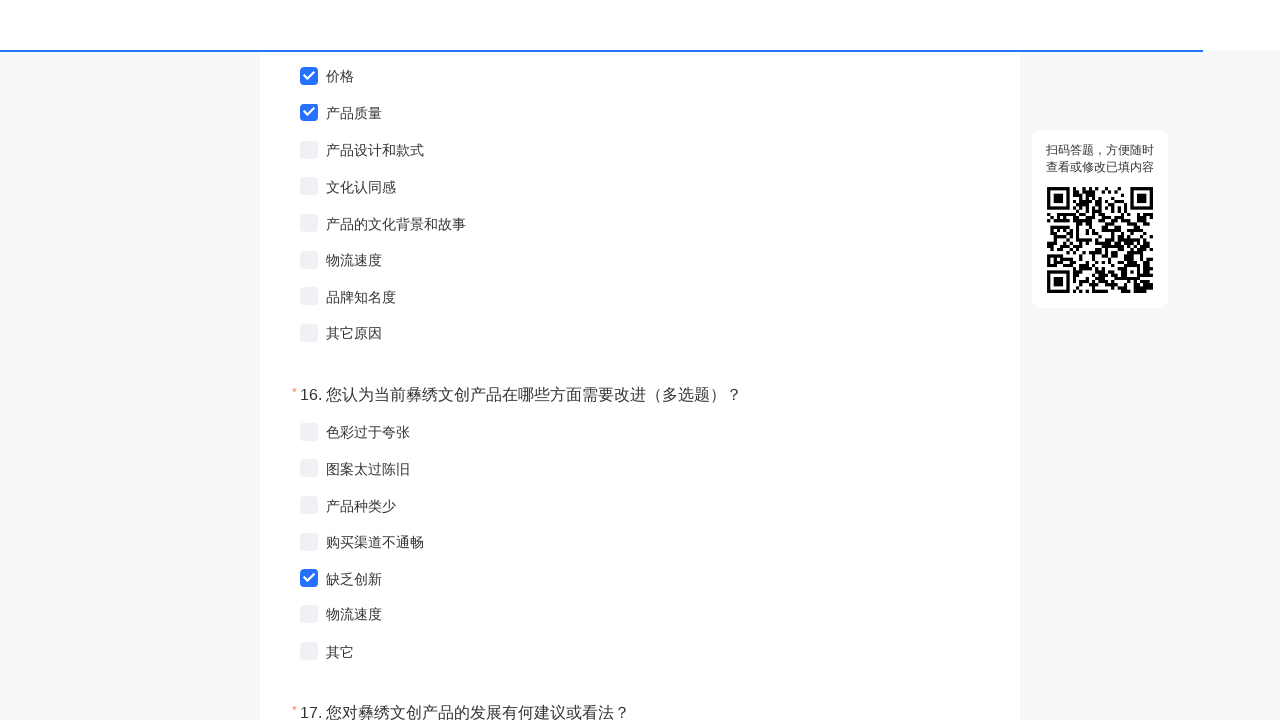

Selected option 2 of 2 for multiple choice question: *
16. 您认为当前彝绣文创产品在哪些方面需要改进（多选题）？
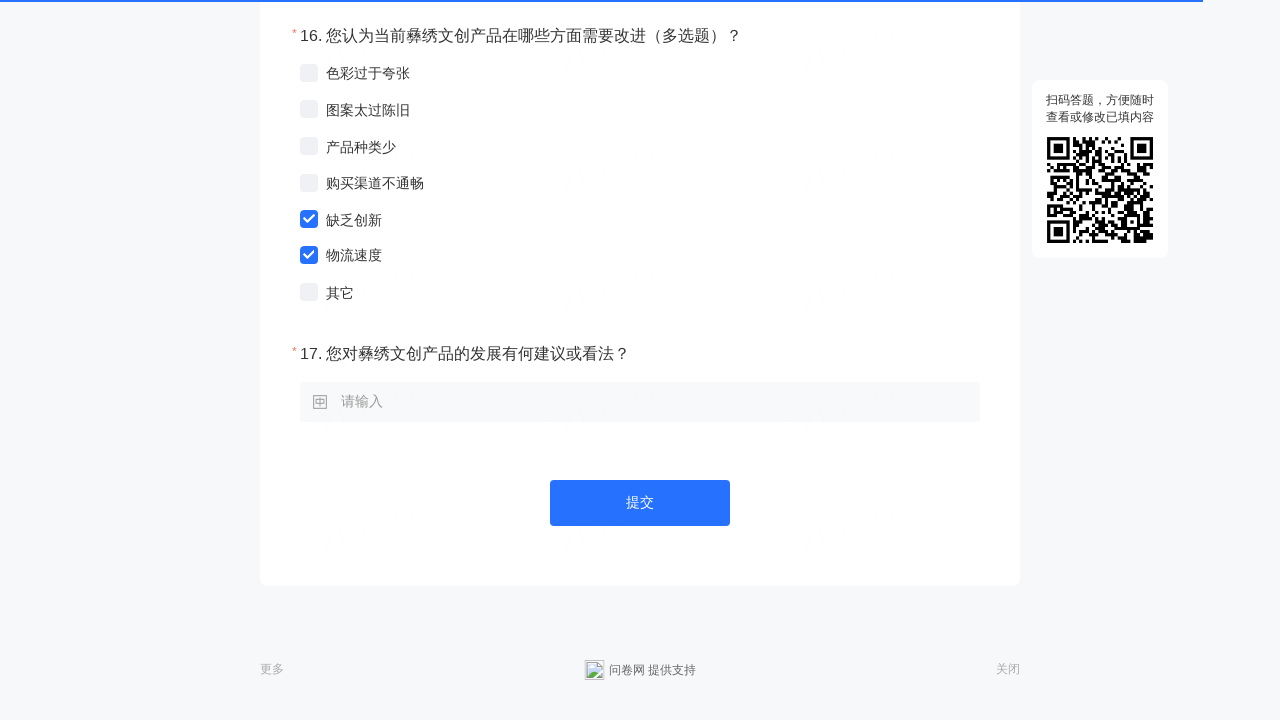

Filled text field with '丰富产品种类' for question: *
17. 您对彝绣文创产品的发展有何建议或看法？
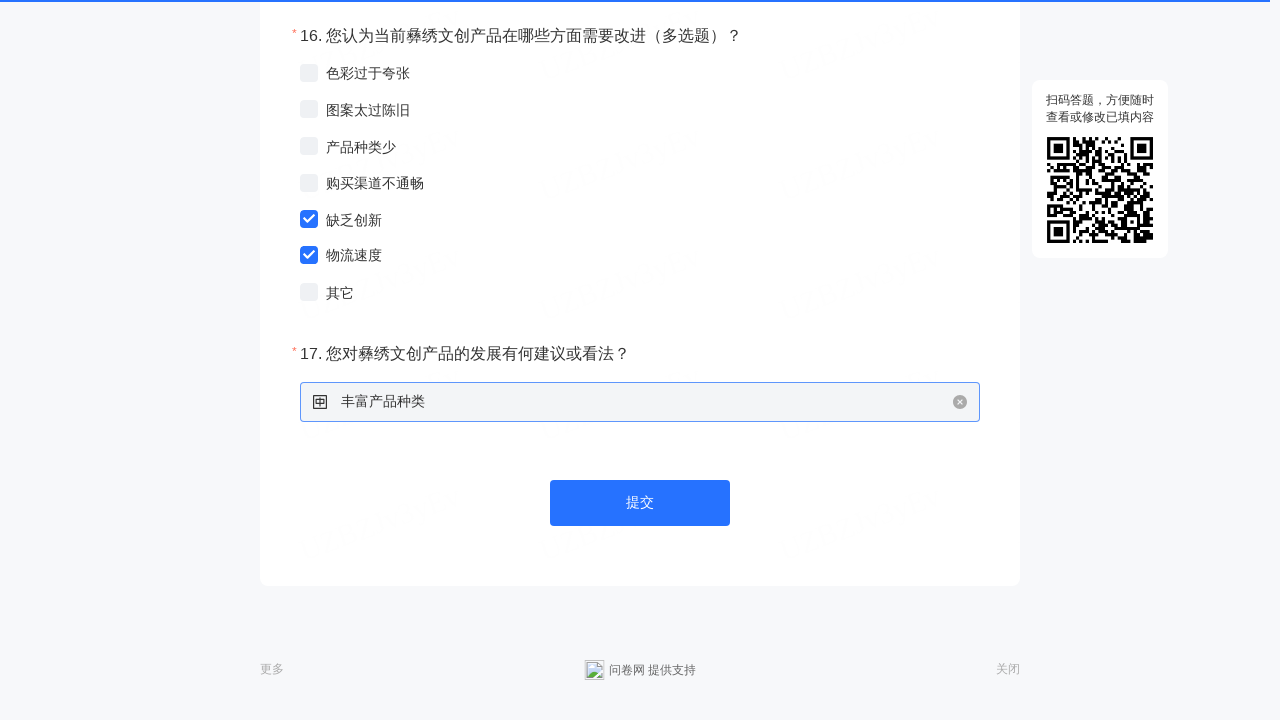

Located survey submit button
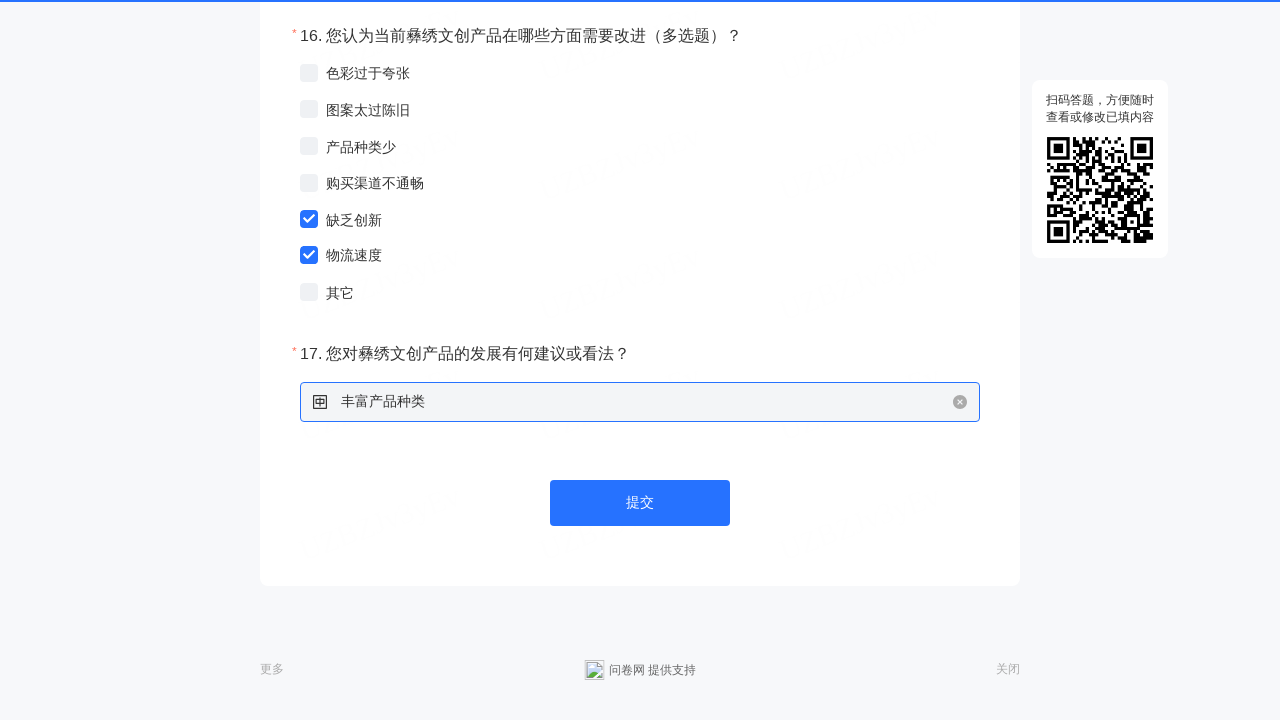

Clicked submit button to submit survey
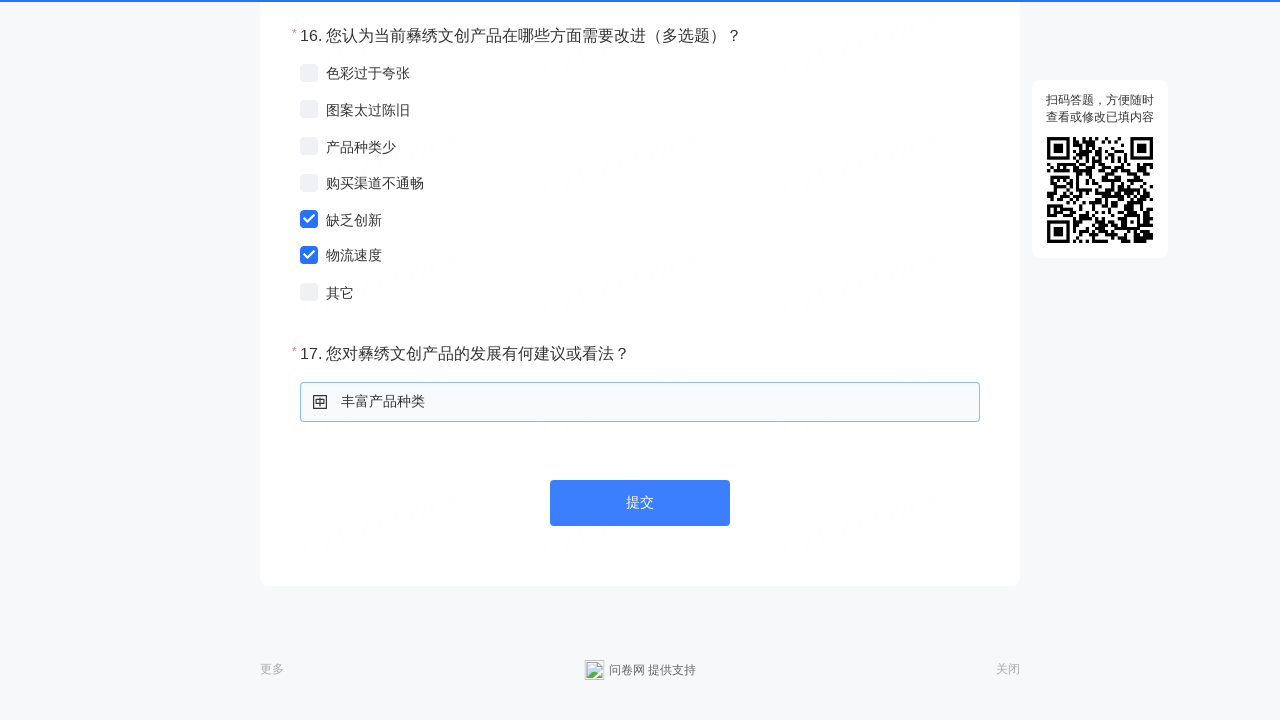

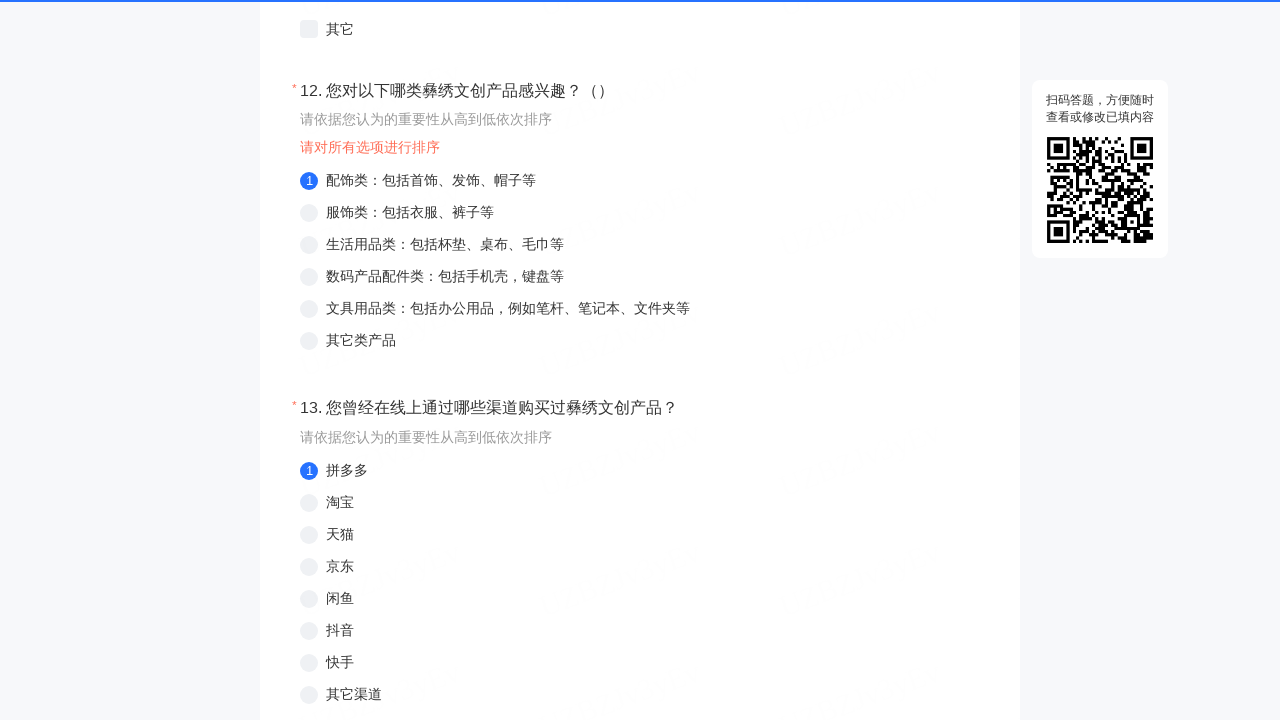